Tests the add/remove elements functionality by clicking the Add Element button 10 times to create elements, then clicking Delete buttons until all elements are removed

Starting URL: https://the-internet.herokuapp.com/add_remove_elements/

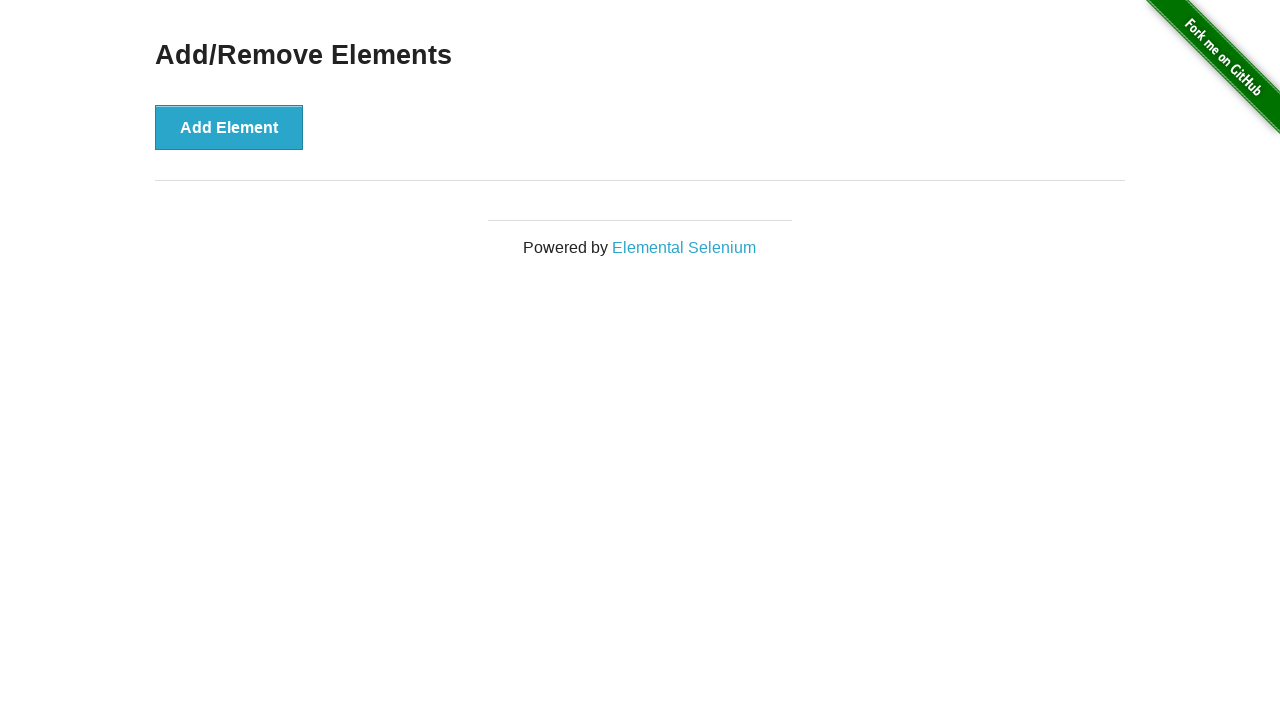

Navigated to add/remove elements page
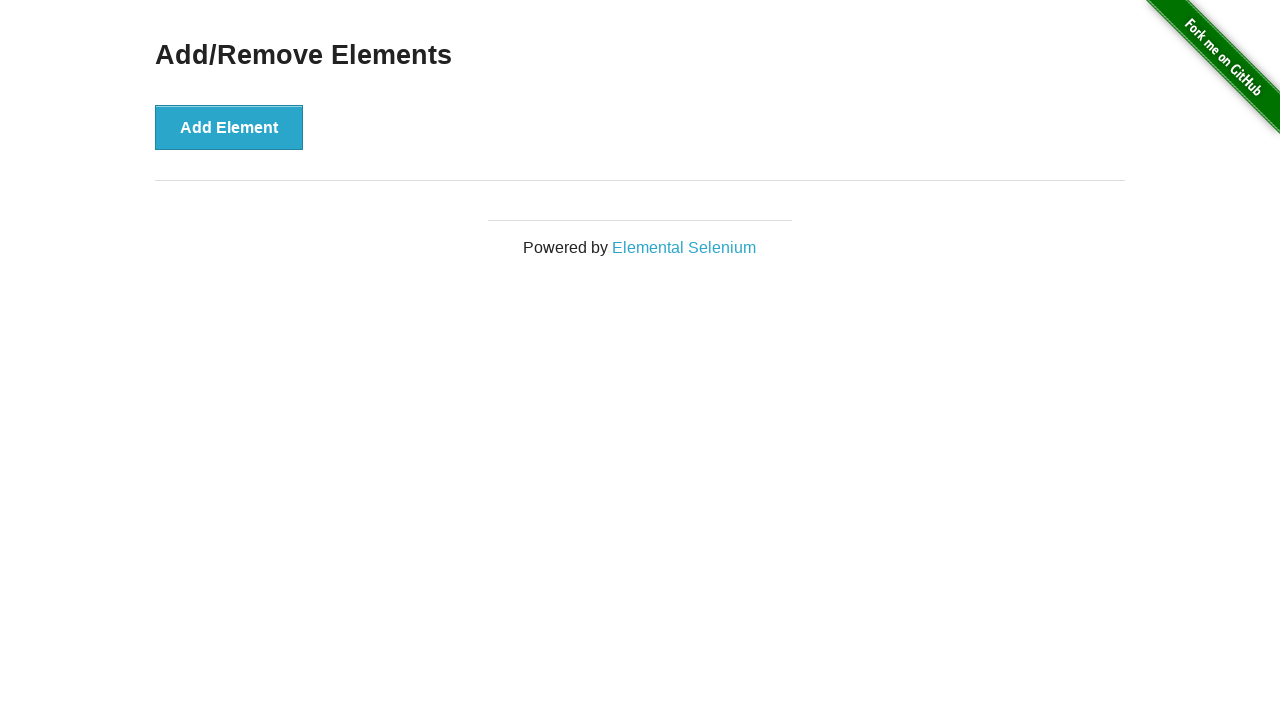

Clicked Add Element button (iteration 1/10) at (229, 127) on button[onclick='addElement()']
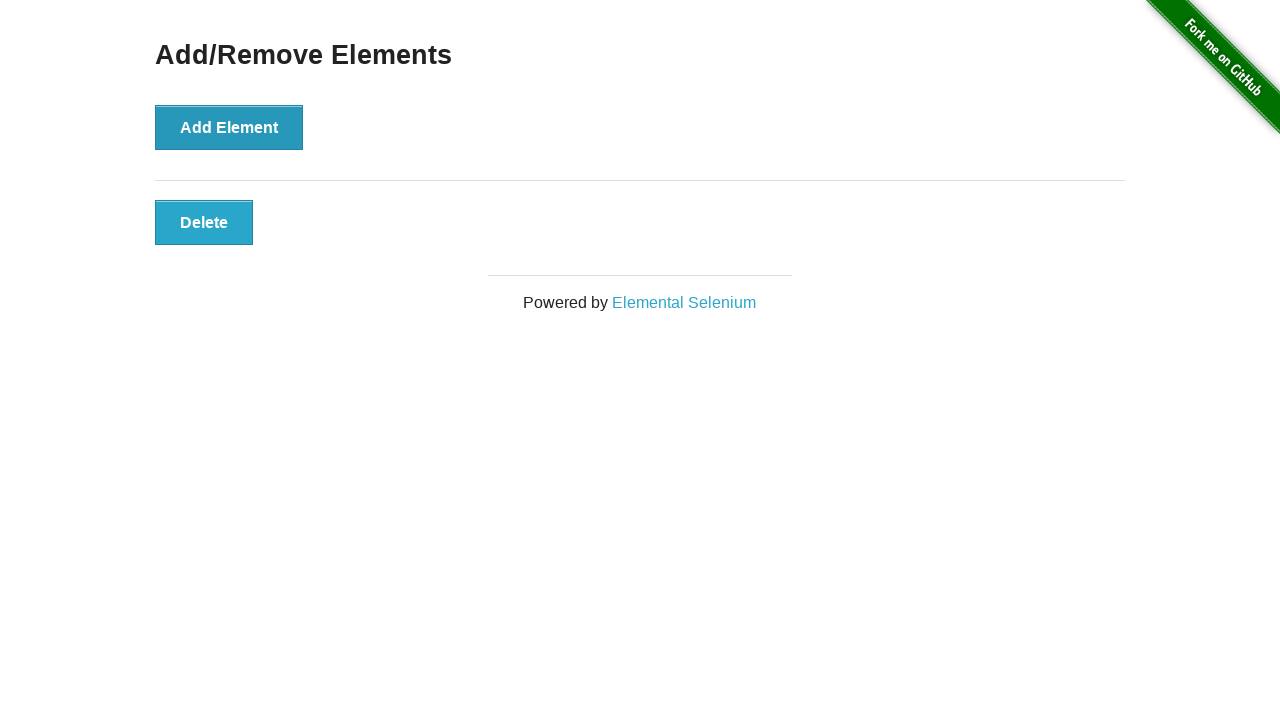

Waited 1 second after adding element 1
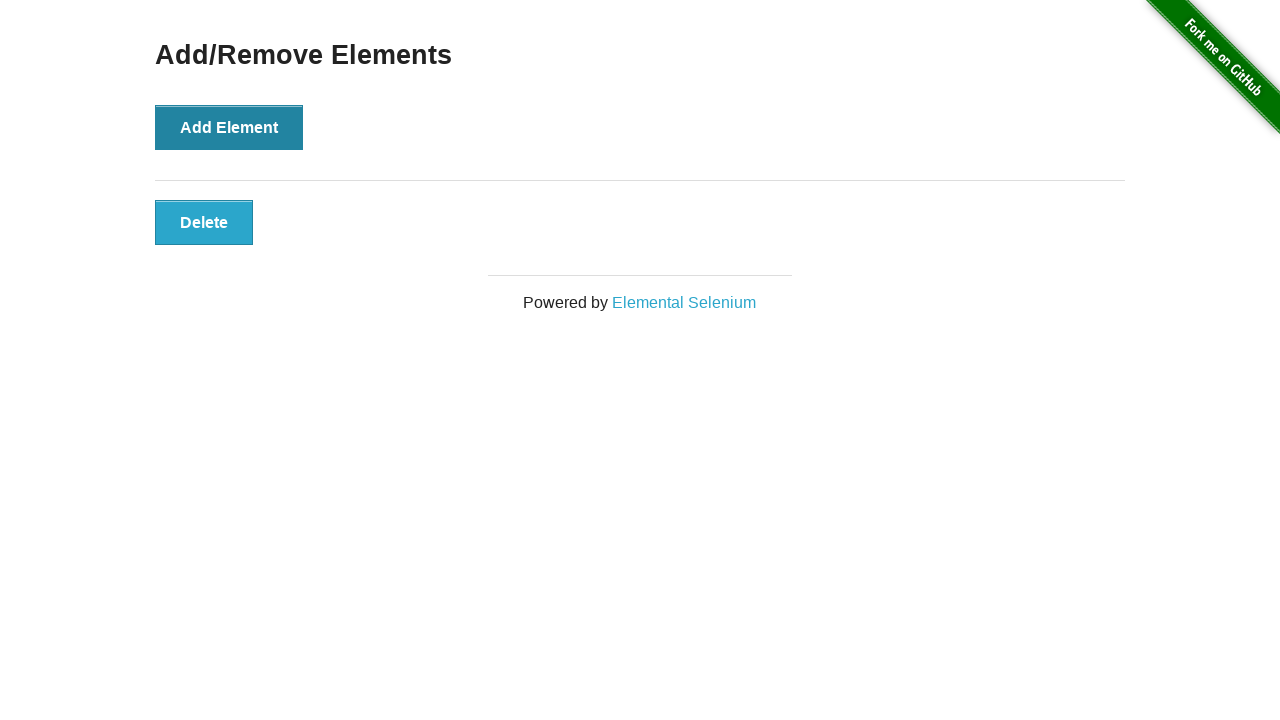

Clicked Add Element button (iteration 2/10) at (229, 127) on button[onclick='addElement()']
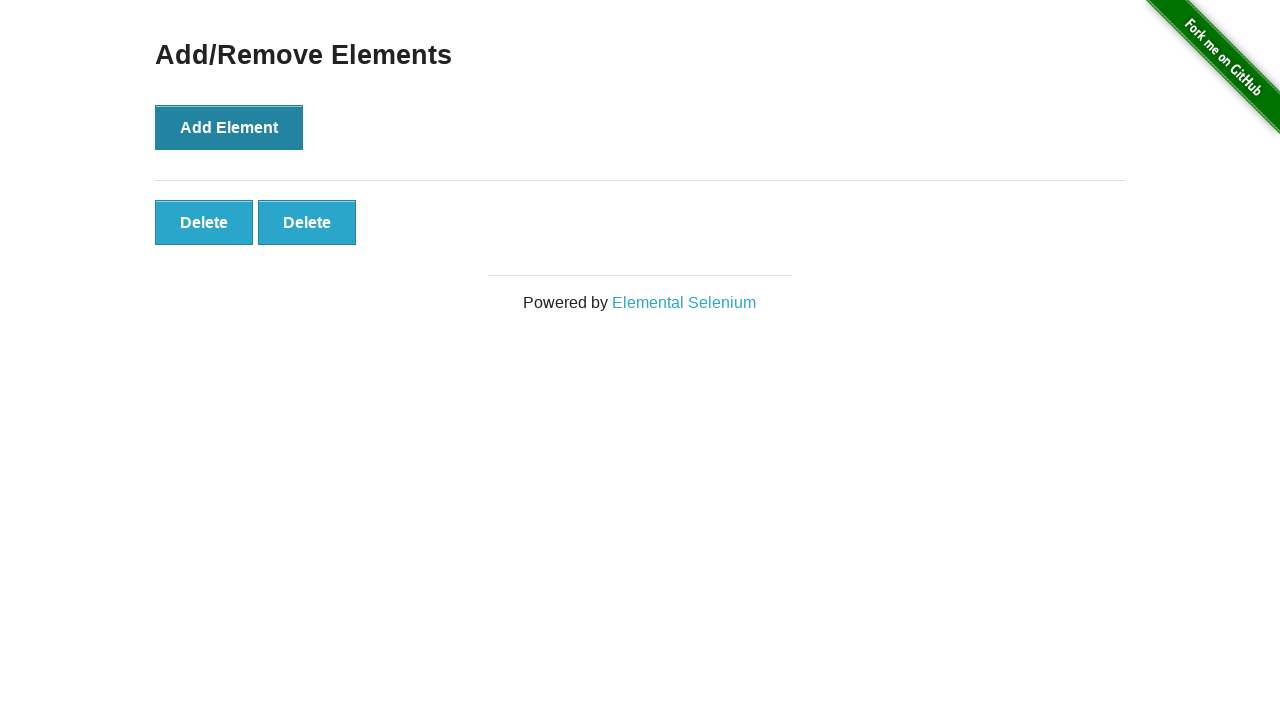

Waited 1 second after adding element 2
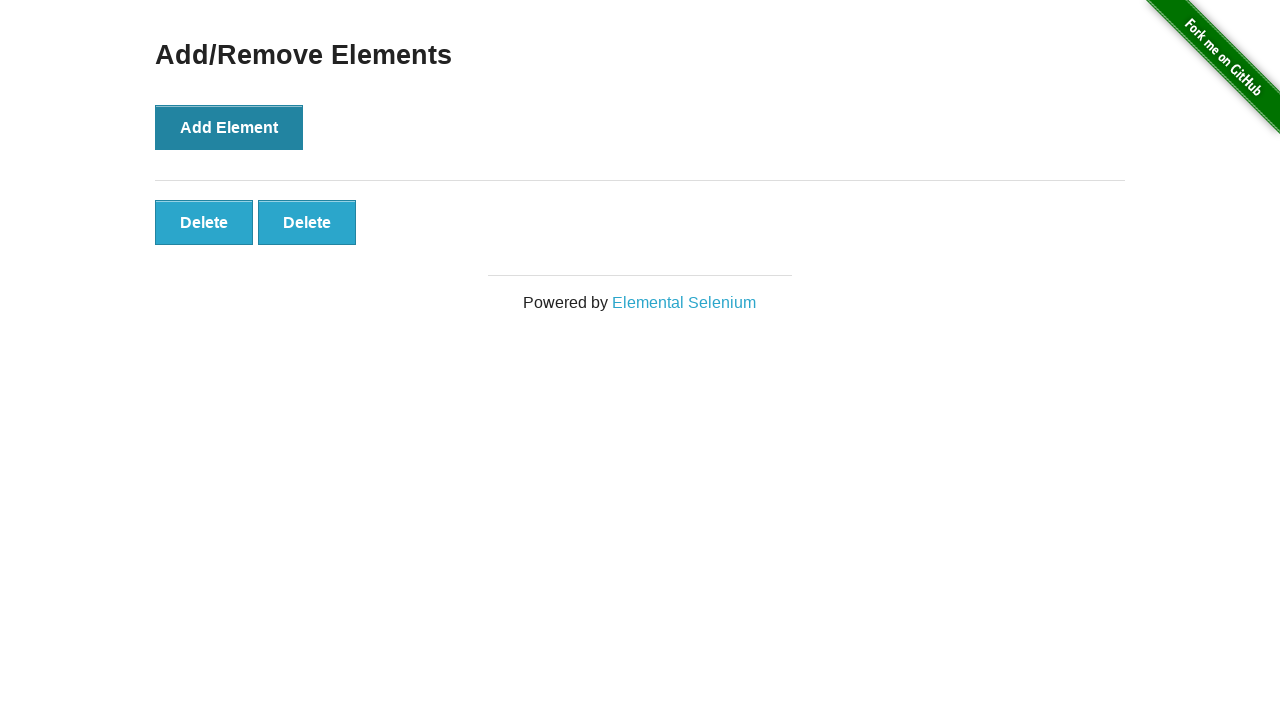

Clicked Add Element button (iteration 3/10) at (229, 127) on button[onclick='addElement()']
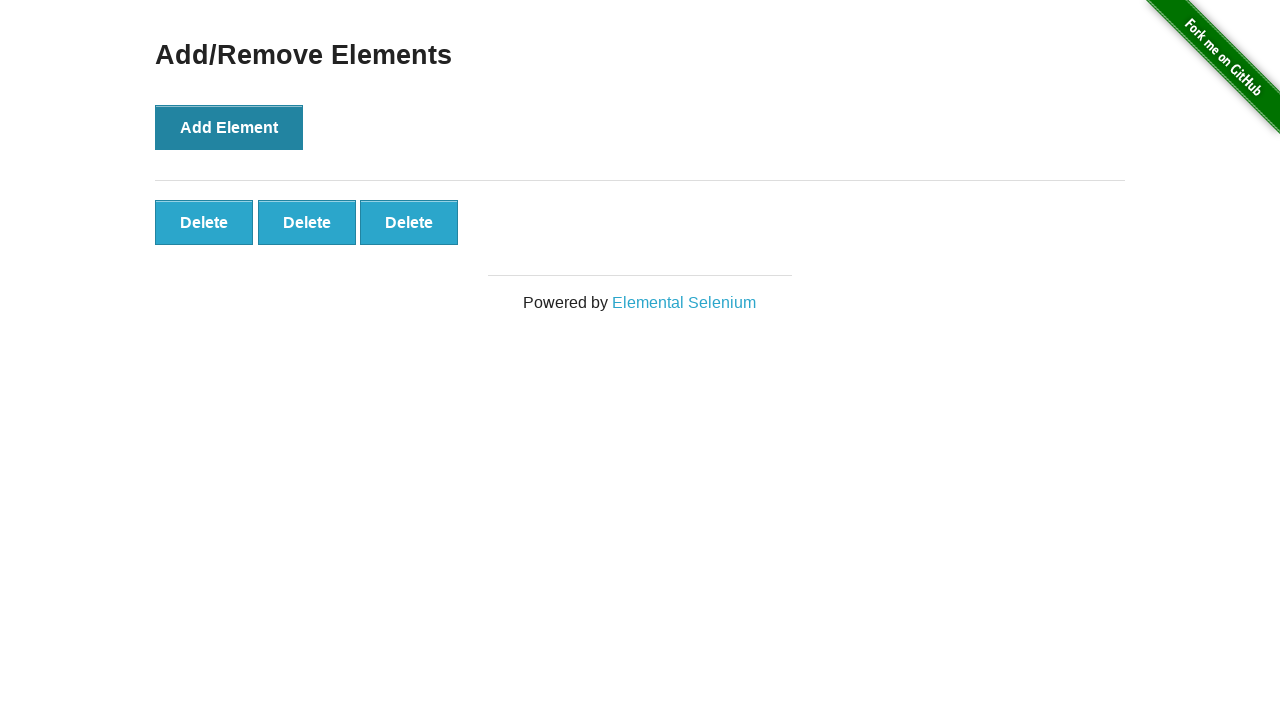

Waited 1 second after adding element 3
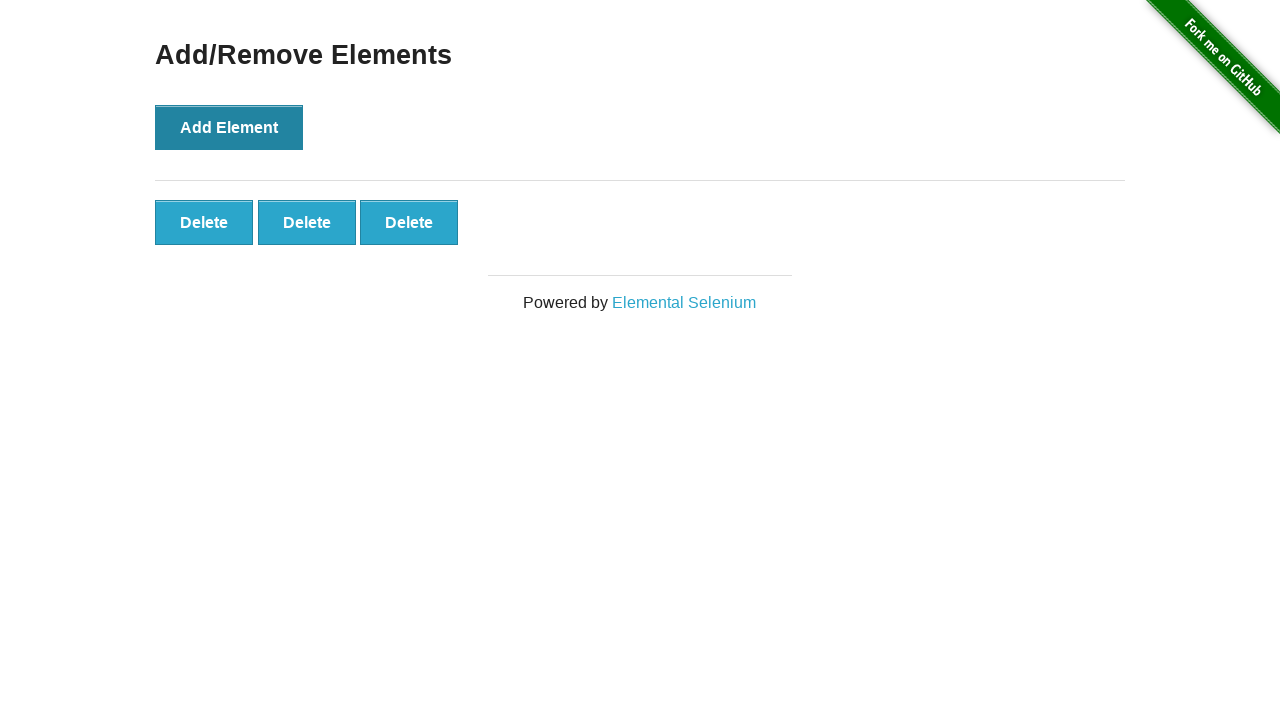

Clicked Add Element button (iteration 4/10) at (229, 127) on button[onclick='addElement()']
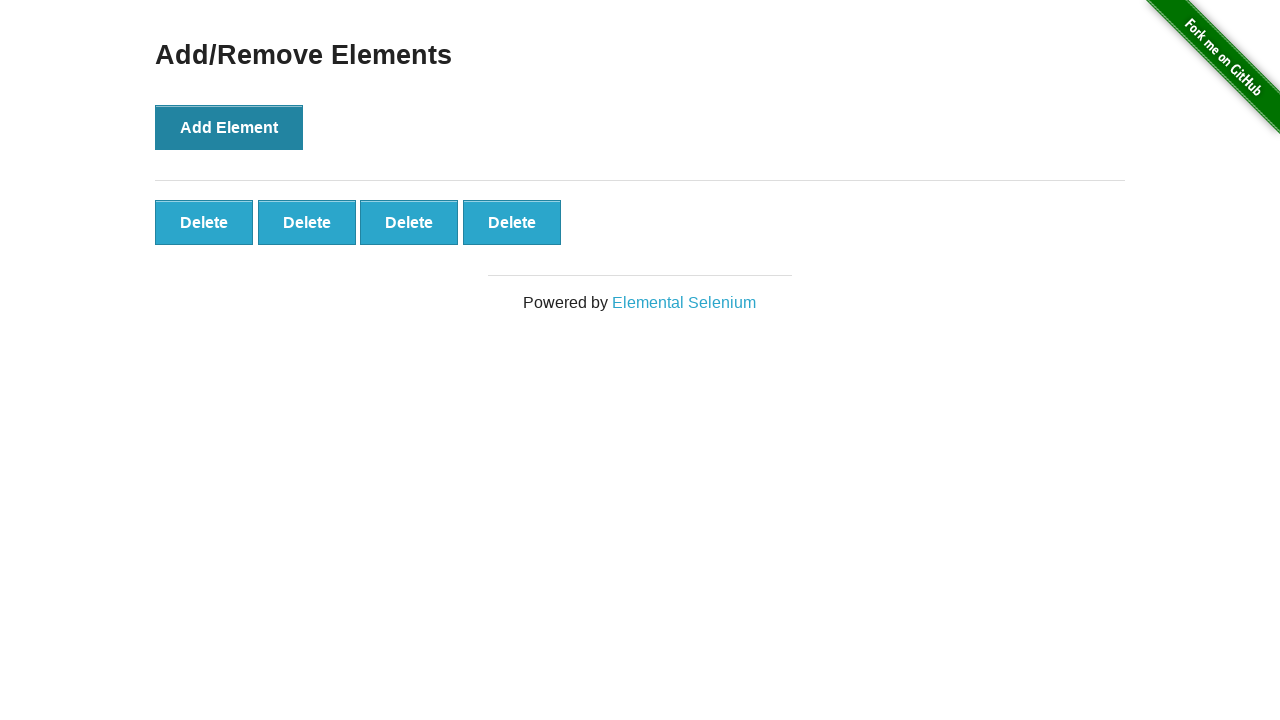

Waited 1 second after adding element 4
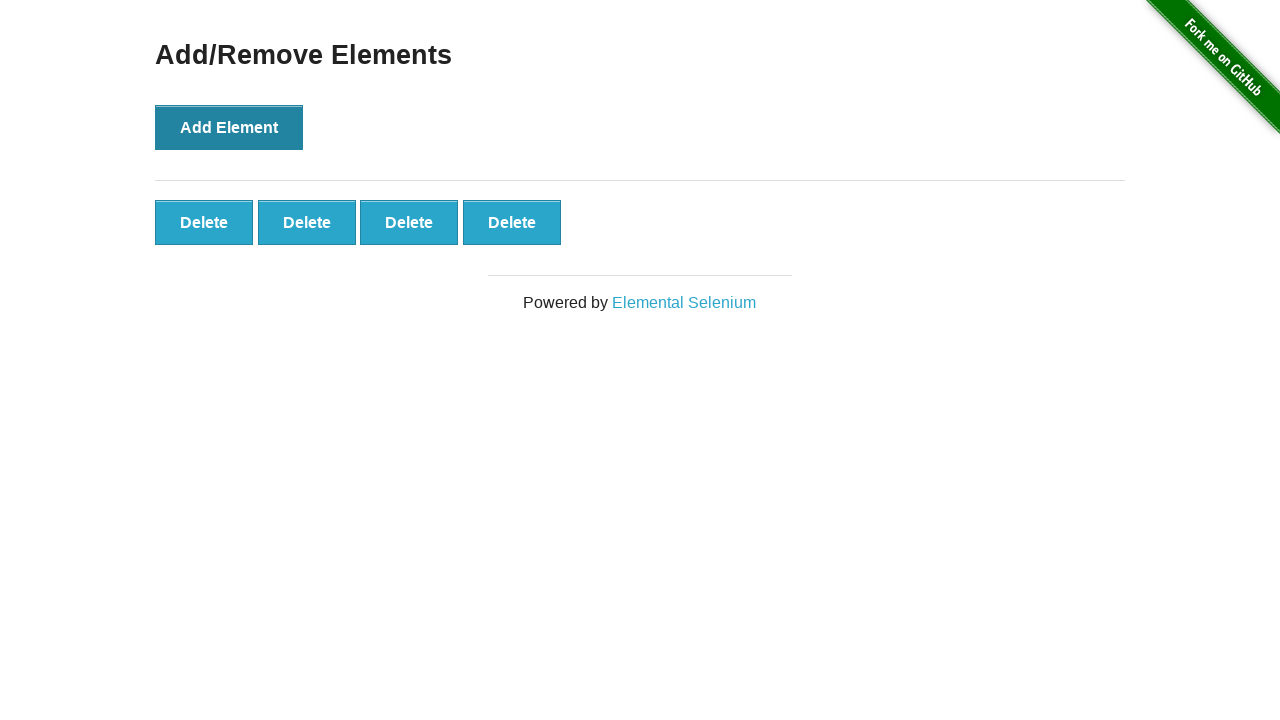

Clicked Add Element button (iteration 5/10) at (229, 127) on button[onclick='addElement()']
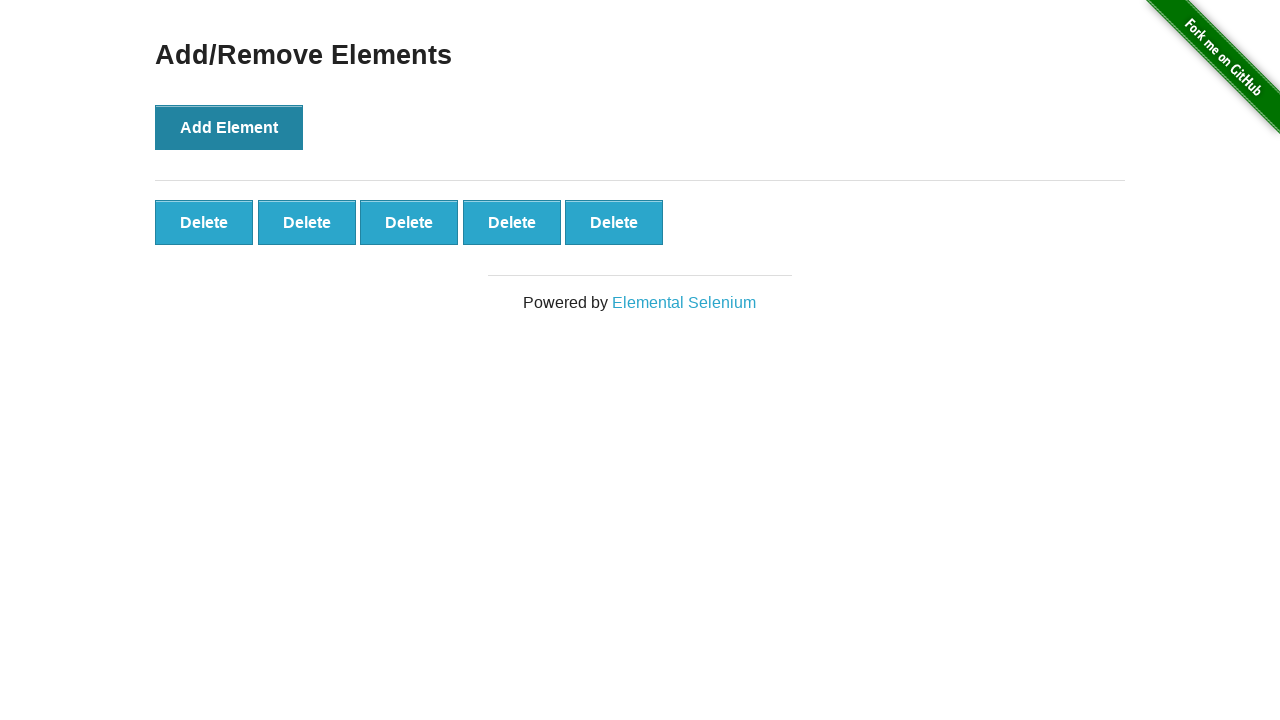

Waited 1 second after adding element 5
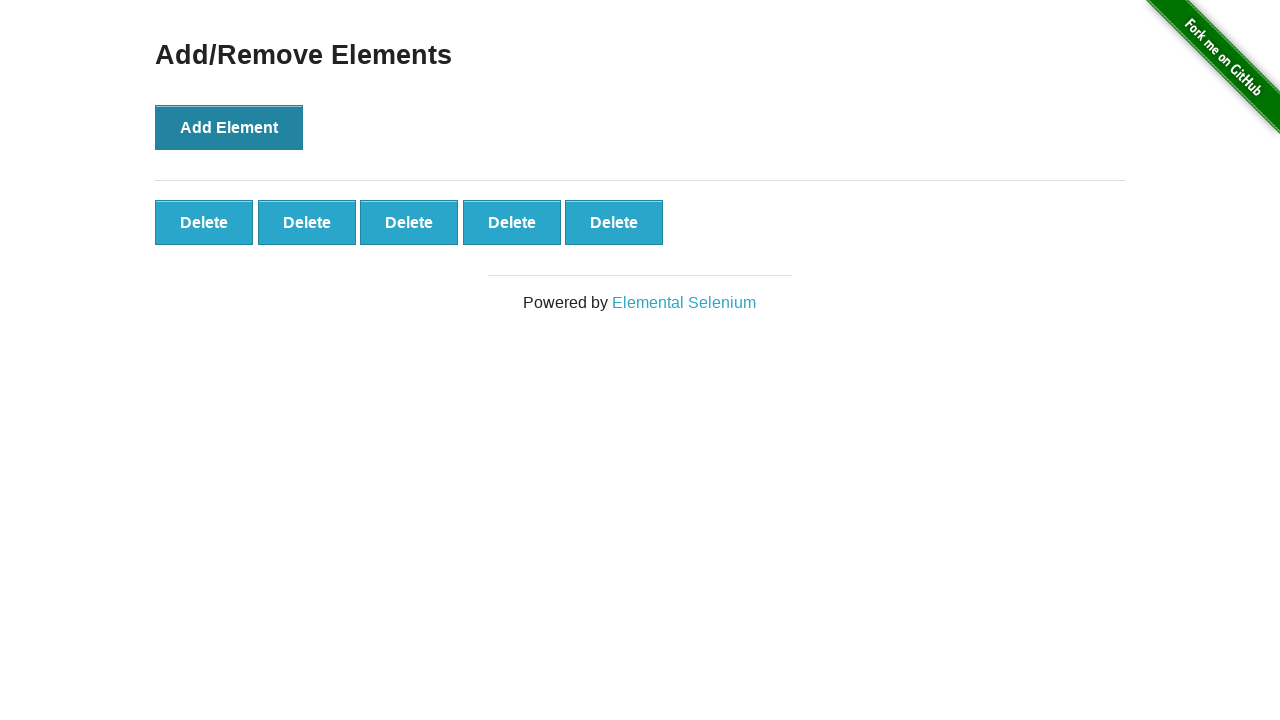

Clicked Add Element button (iteration 6/10) at (229, 127) on button[onclick='addElement()']
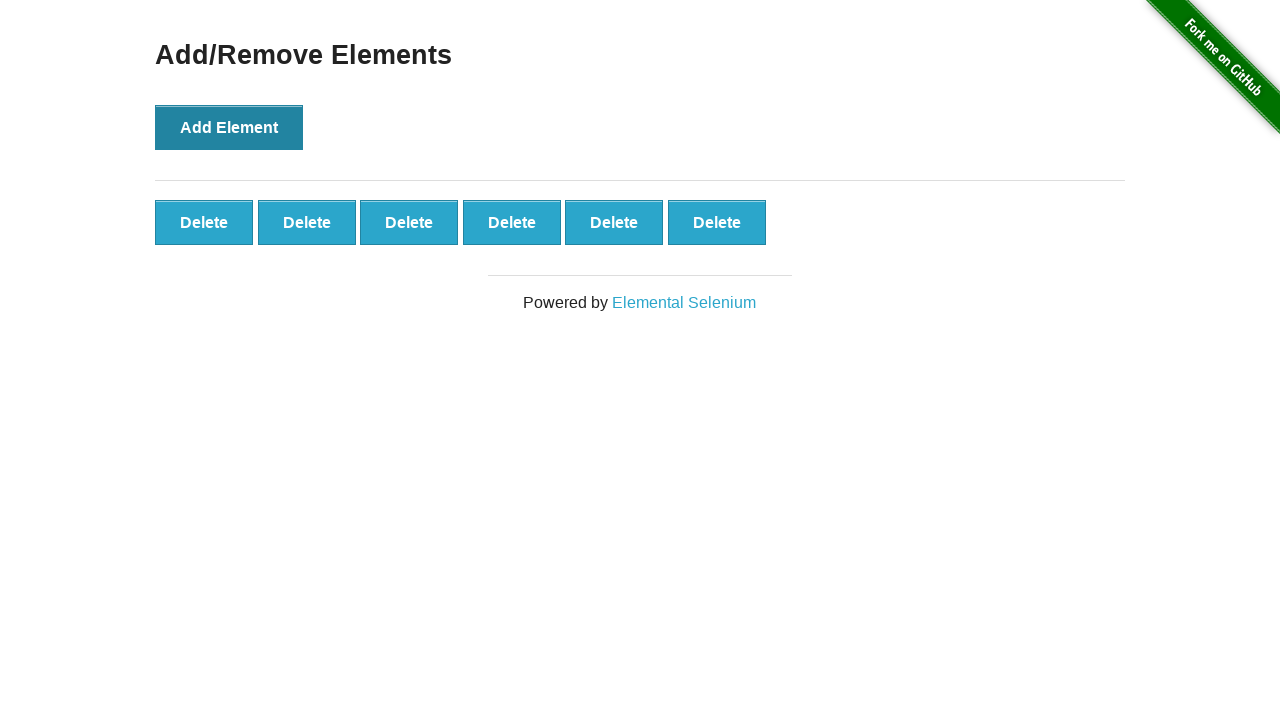

Waited 1 second after adding element 6
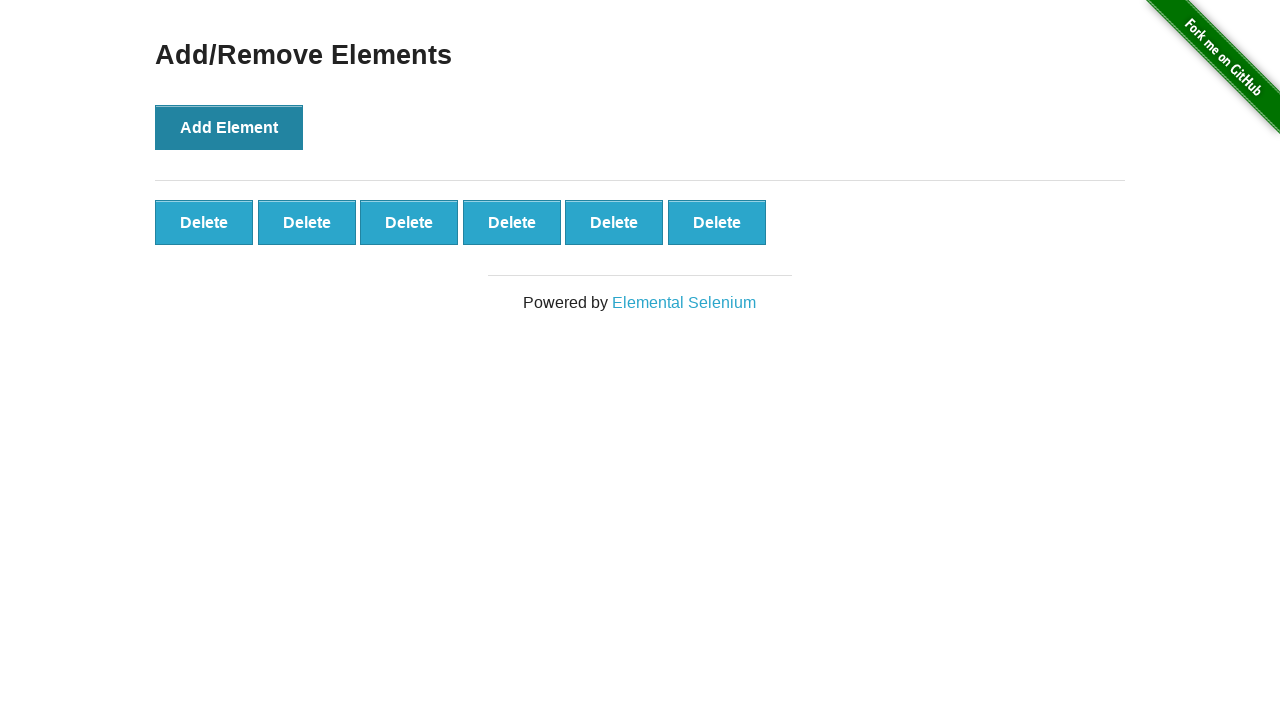

Clicked Add Element button (iteration 7/10) at (229, 127) on button[onclick='addElement()']
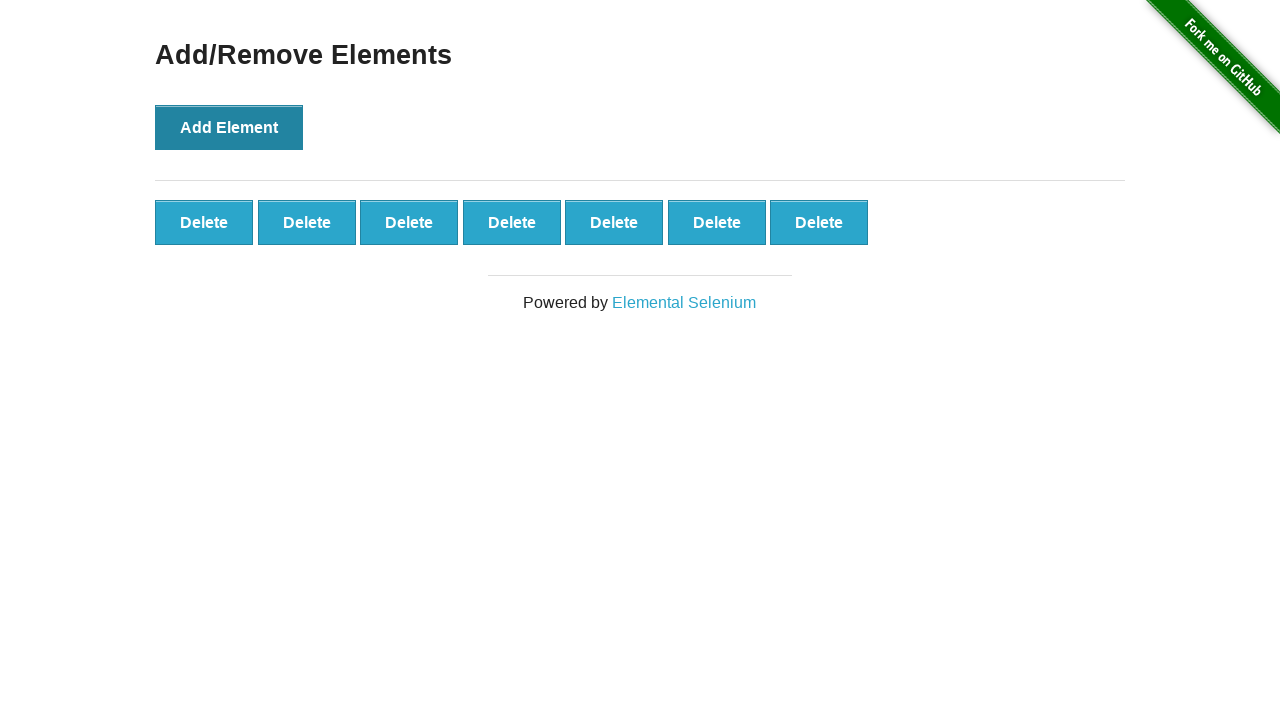

Waited 1 second after adding element 7
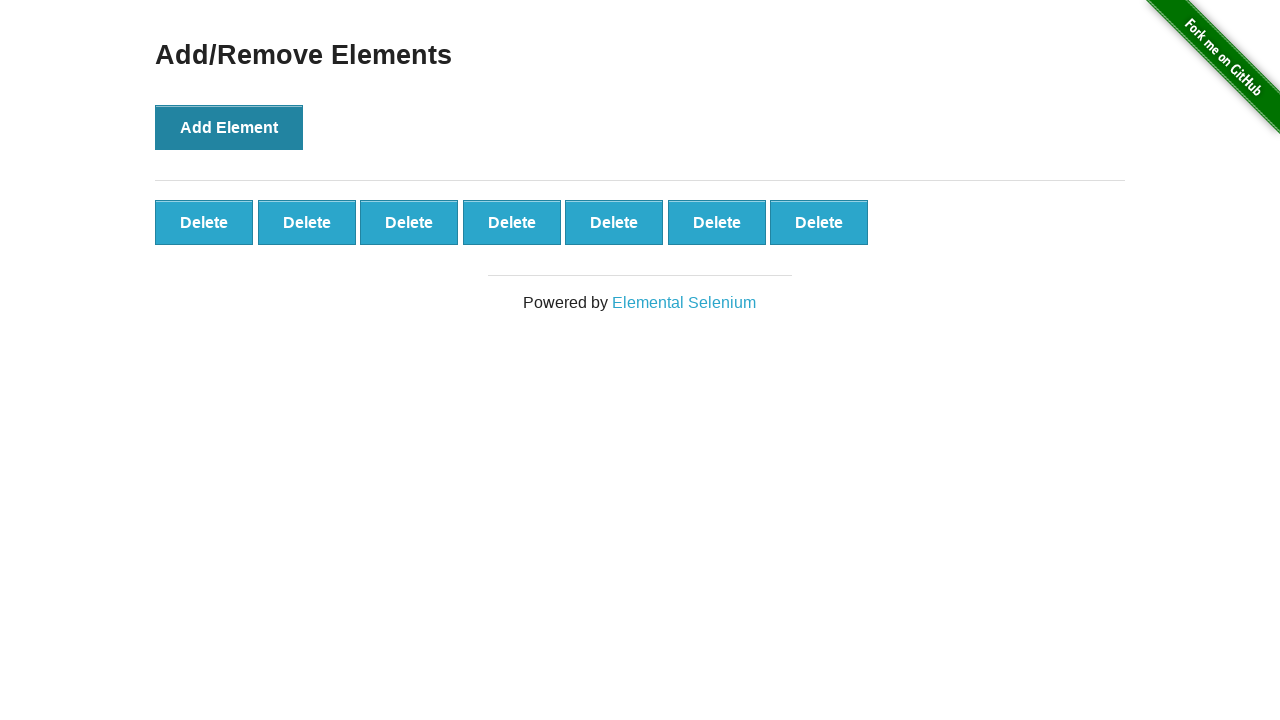

Clicked Add Element button (iteration 8/10) at (229, 127) on button[onclick='addElement()']
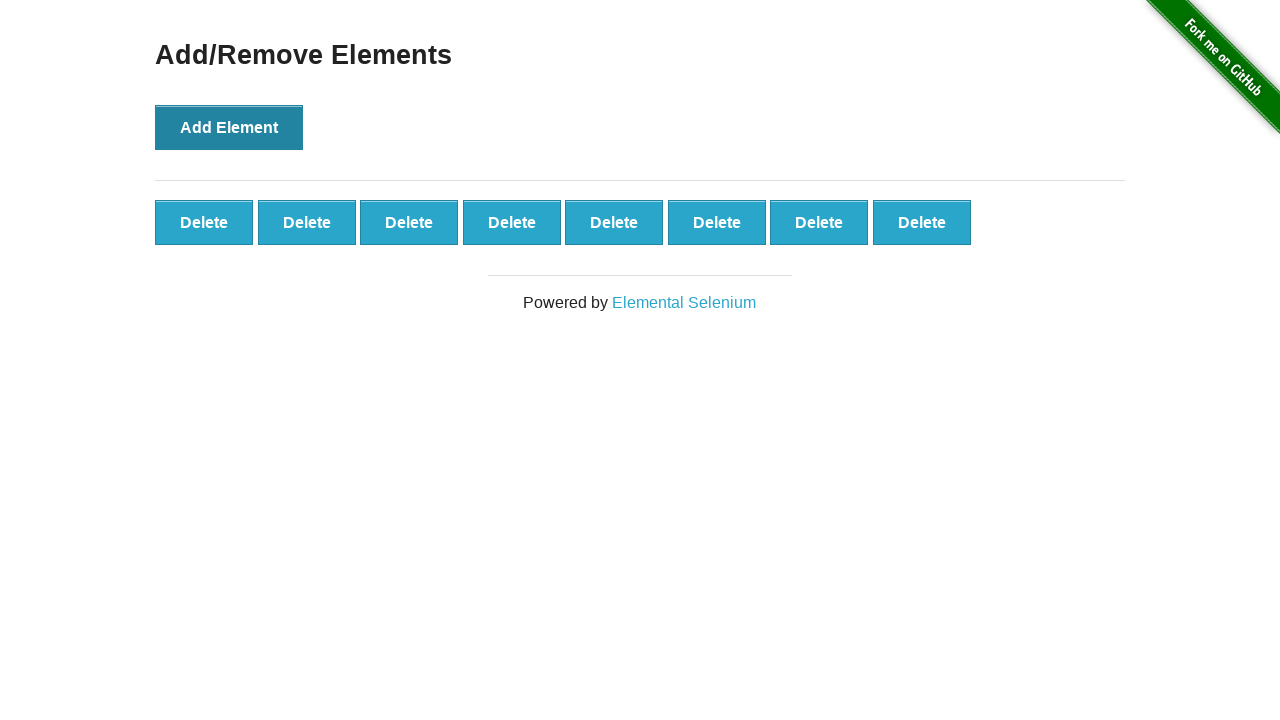

Waited 1 second after adding element 8
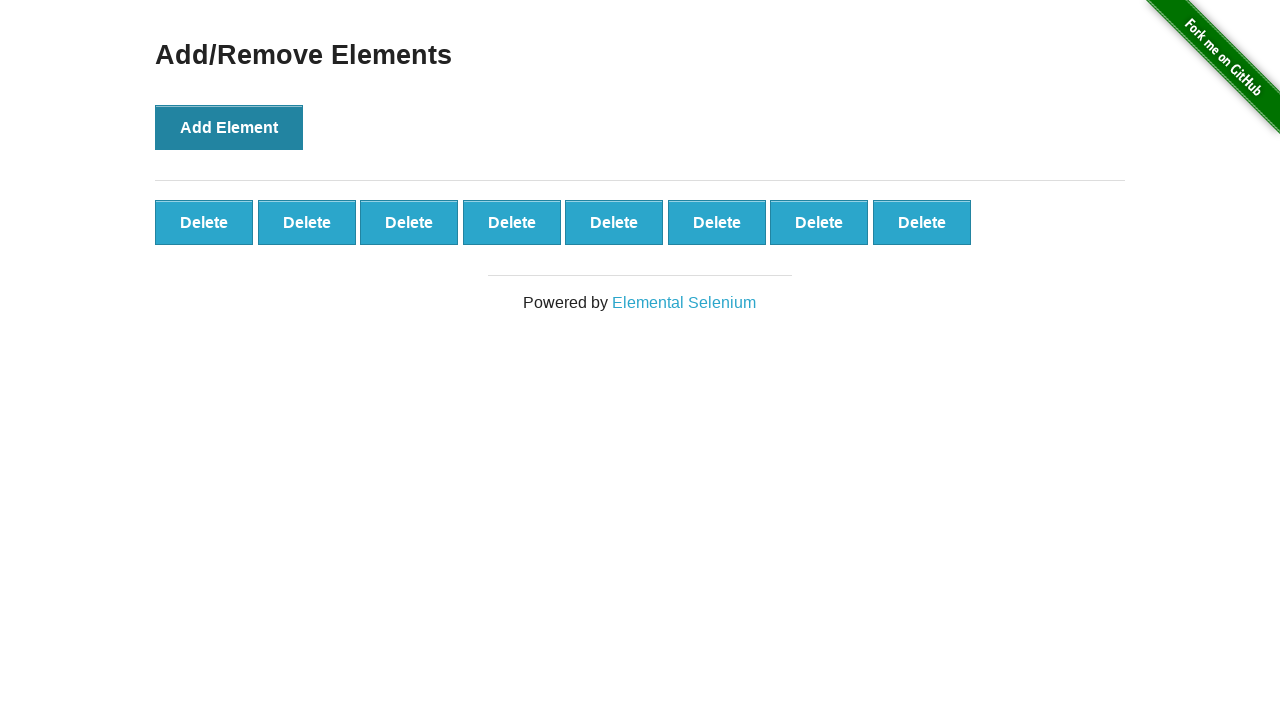

Clicked Add Element button (iteration 9/10) at (229, 127) on button[onclick='addElement()']
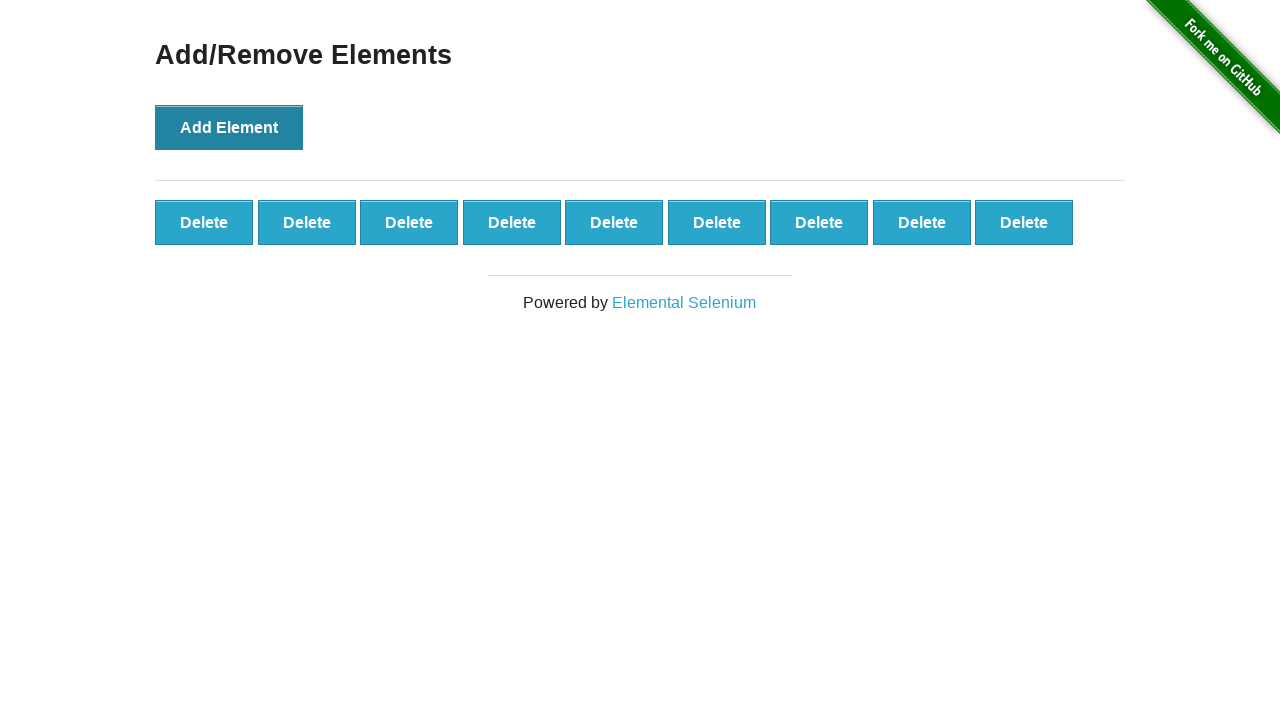

Waited 1 second after adding element 9
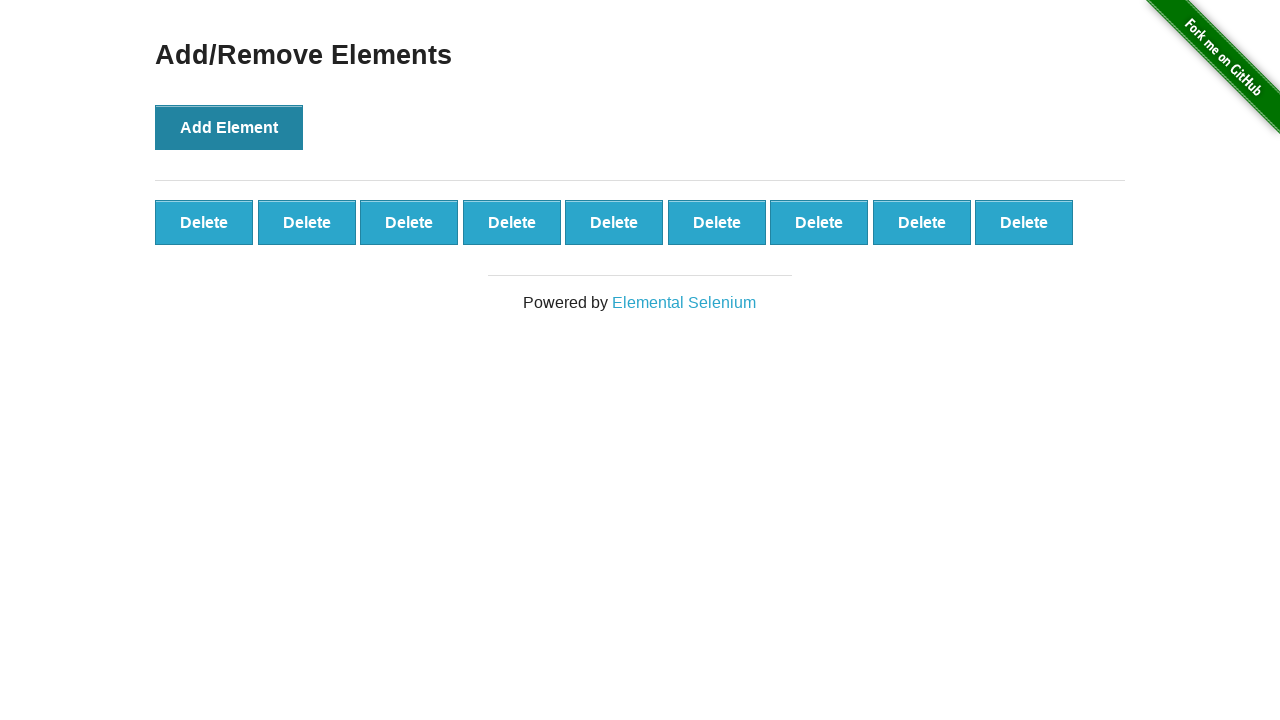

Clicked Add Element button (iteration 10/10) at (229, 127) on button[onclick='addElement()']
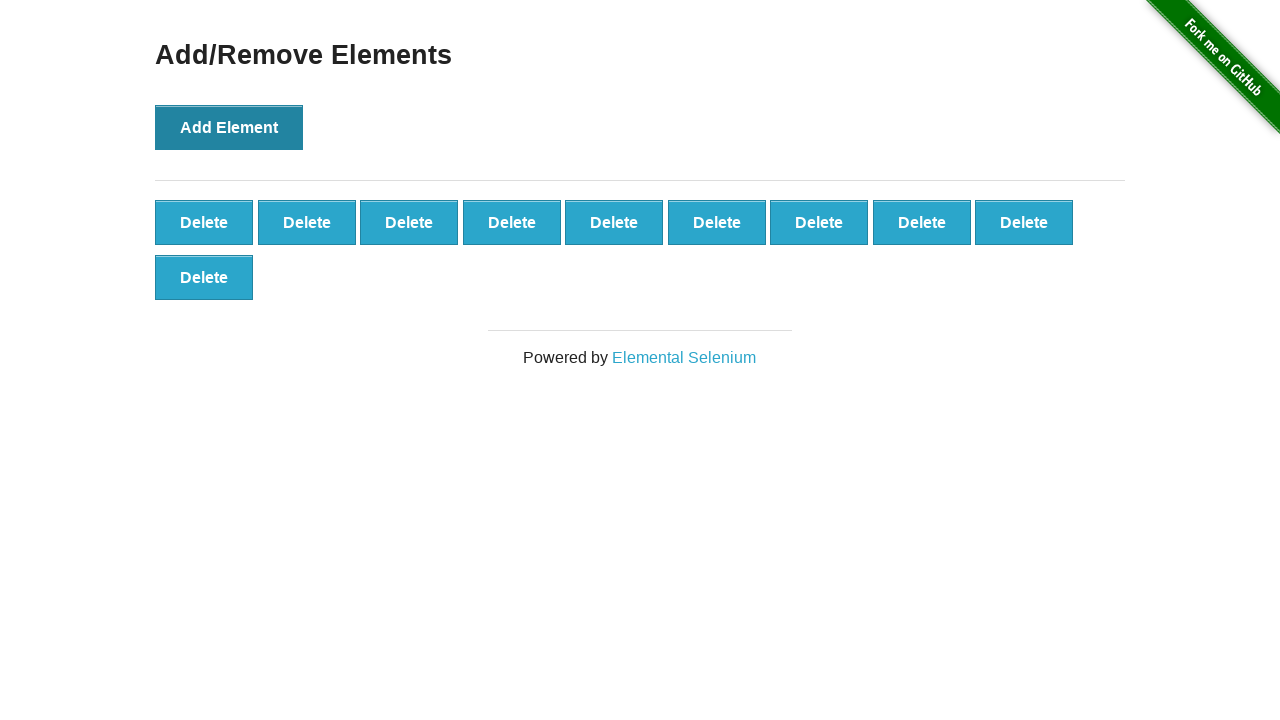

Waited 1 second after adding element 10
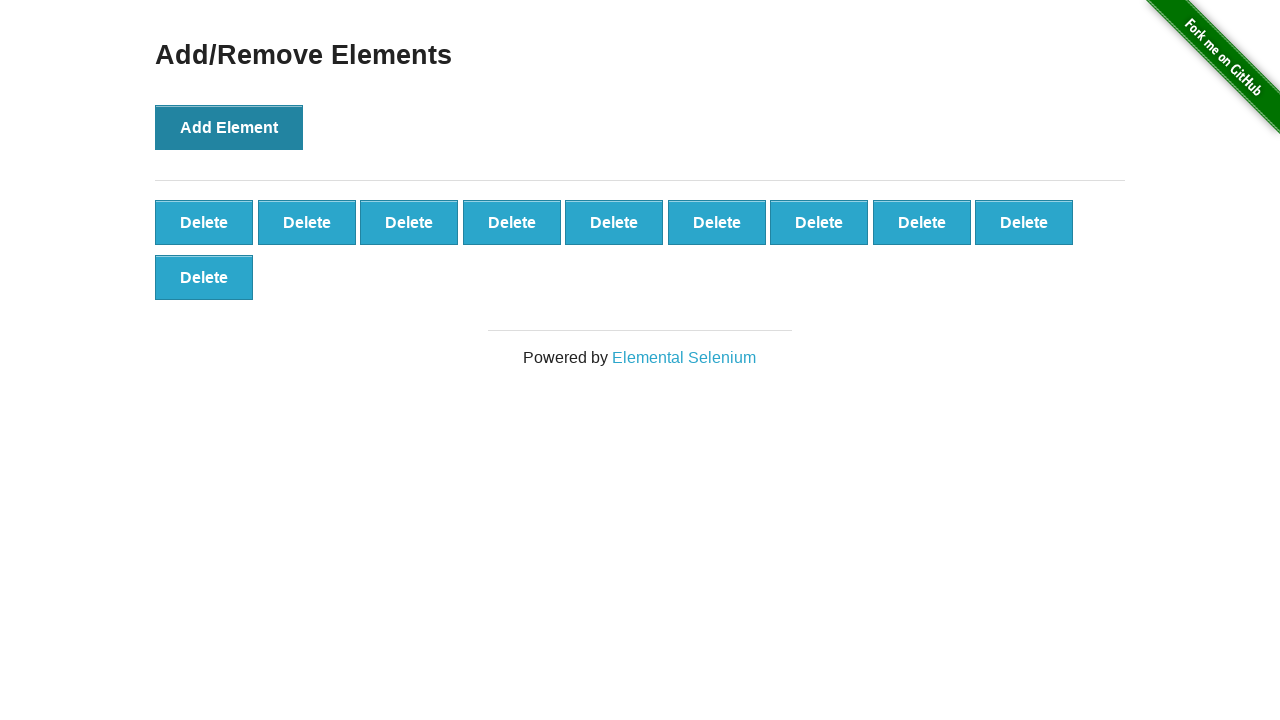

Located all delete buttons
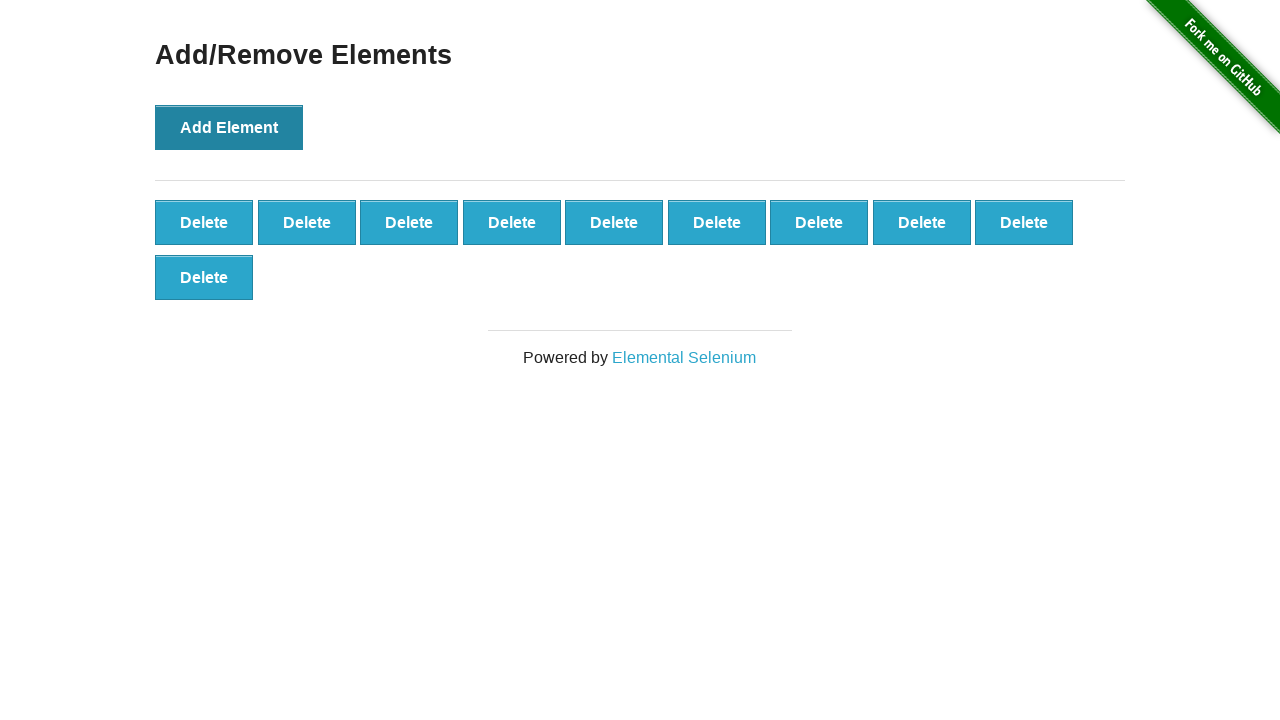

Verified that 10 delete buttons are present
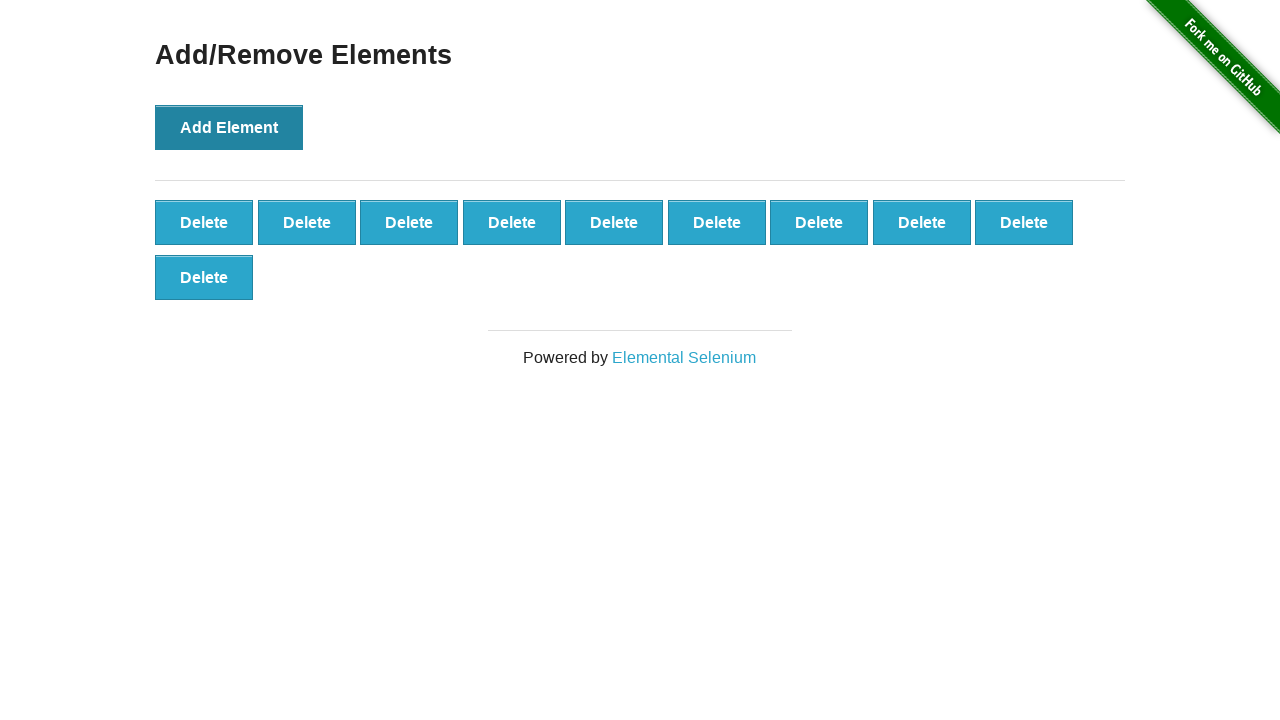

Clicked delete button (iteration 1/10) at (204, 222) on button.added-manually:first-child
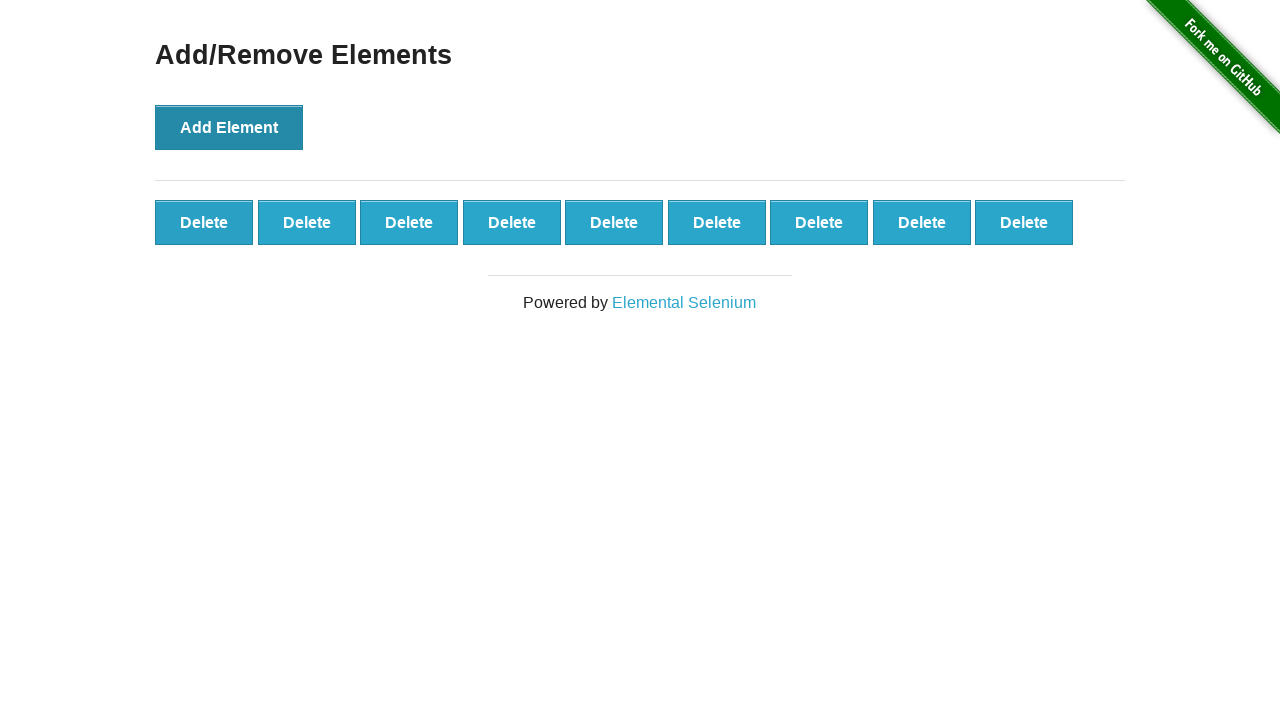

Waited 1 second after deleting element 1
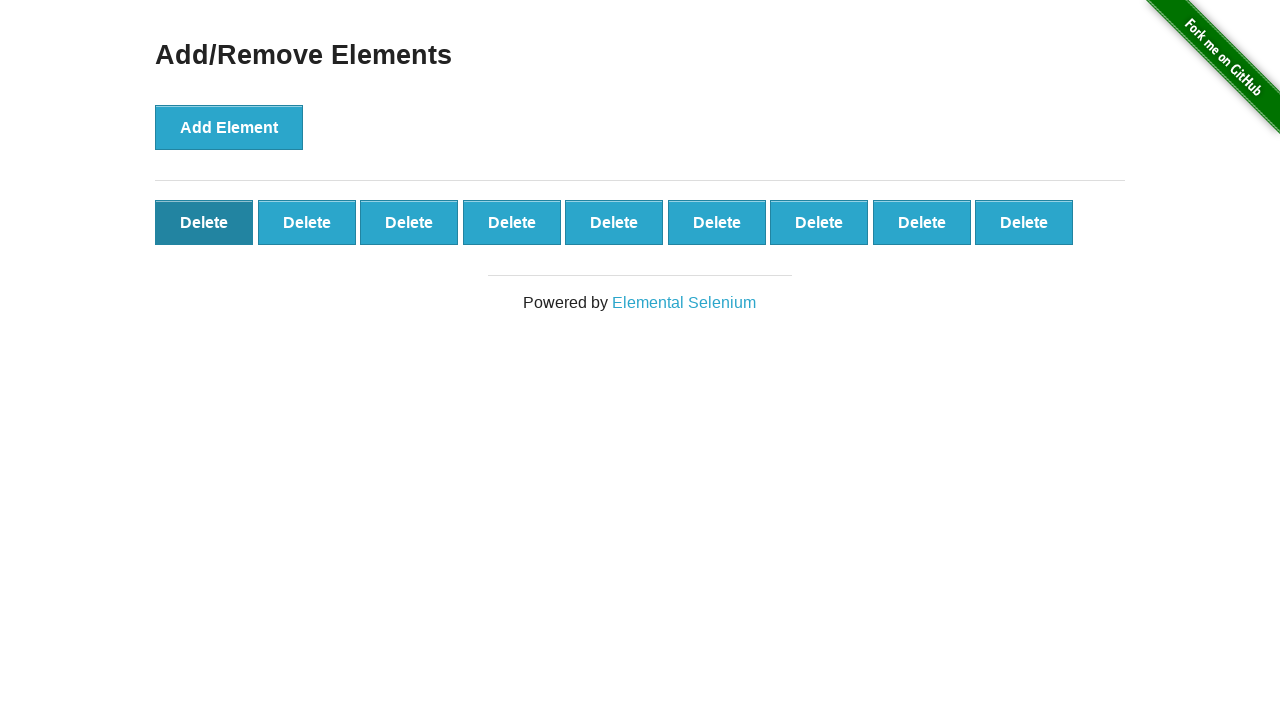

Clicked delete button (iteration 2/10) at (204, 222) on button.added-manually:first-child
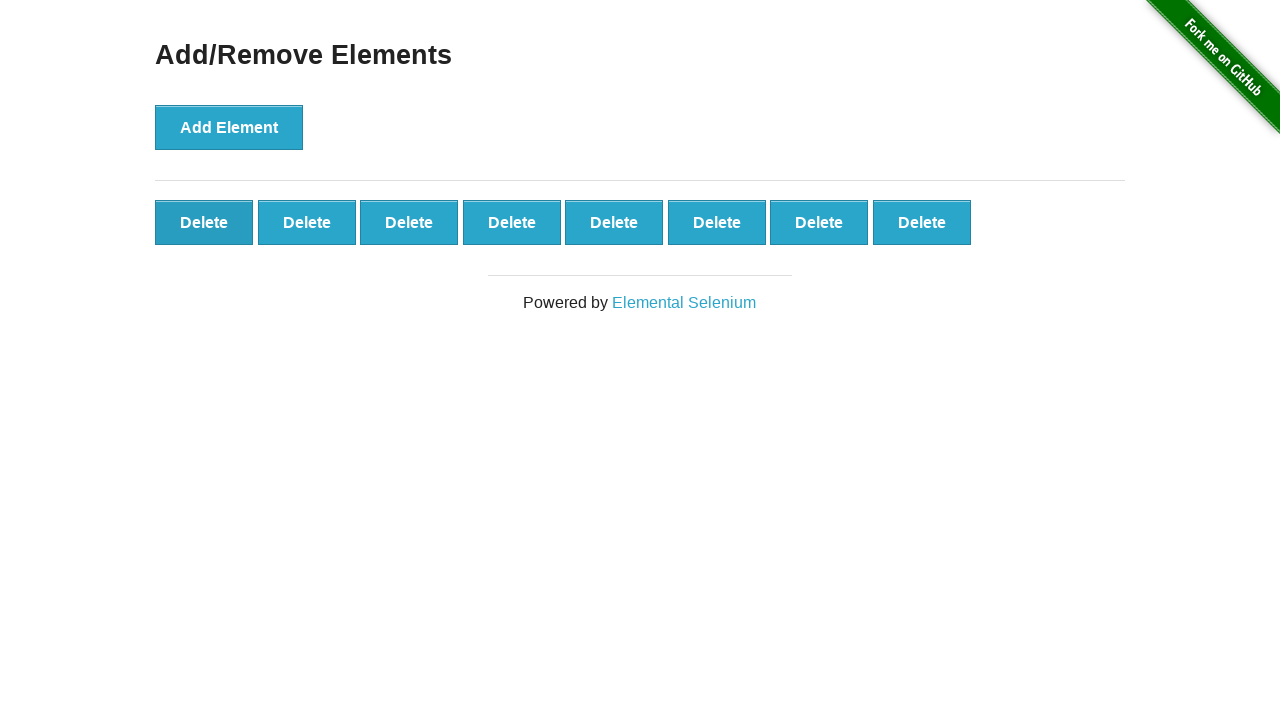

Waited 1 second after deleting element 2
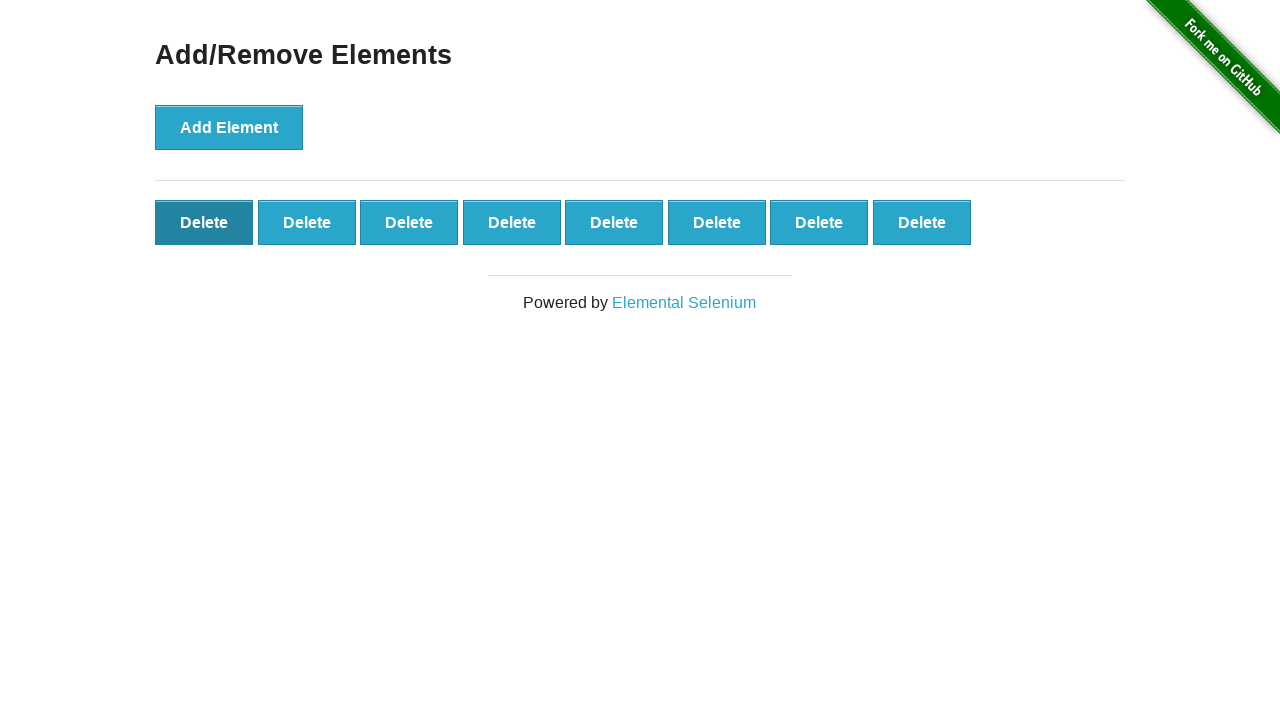

Clicked delete button (iteration 3/10) at (204, 222) on button.added-manually:first-child
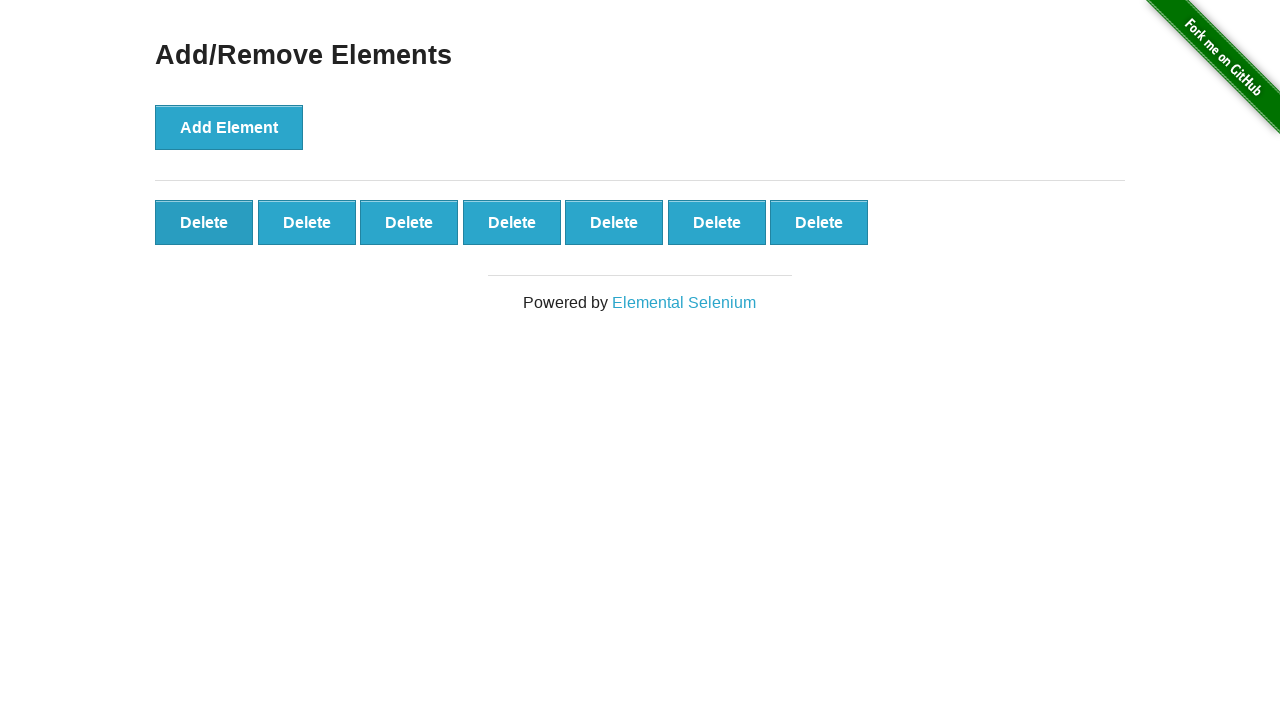

Waited 1 second after deleting element 3
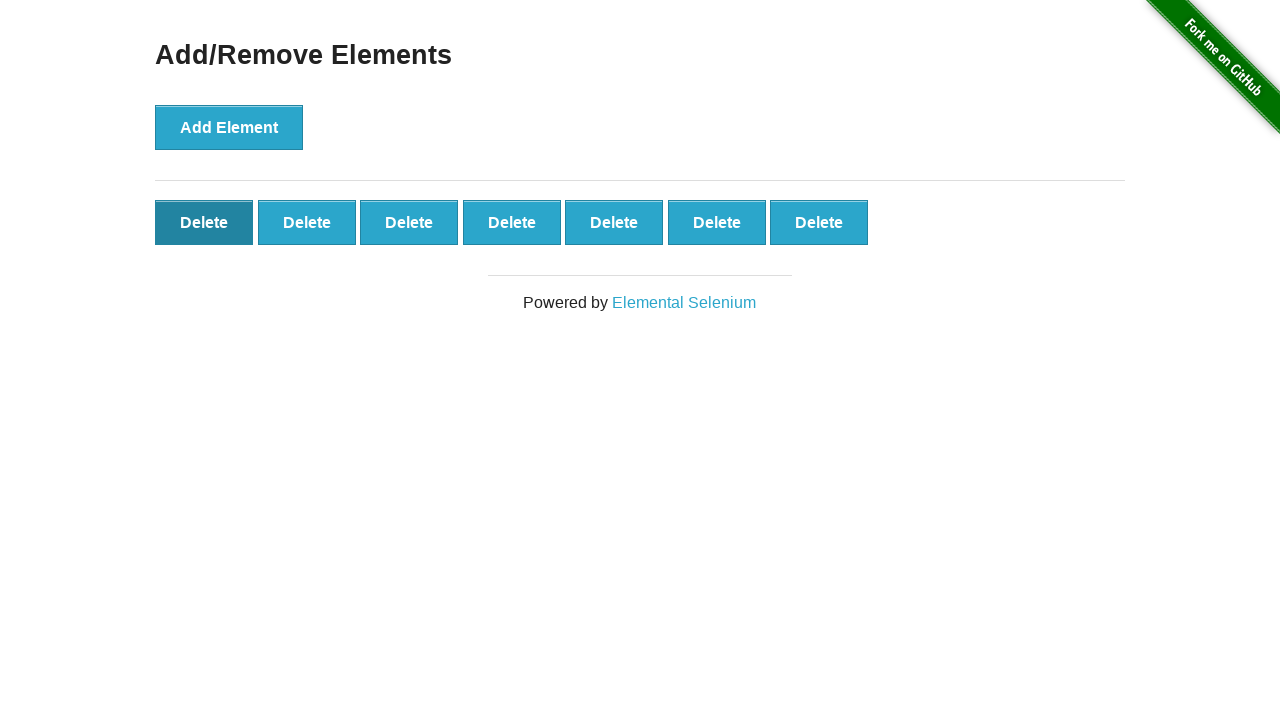

Clicked delete button (iteration 4/10) at (204, 222) on button.added-manually:first-child
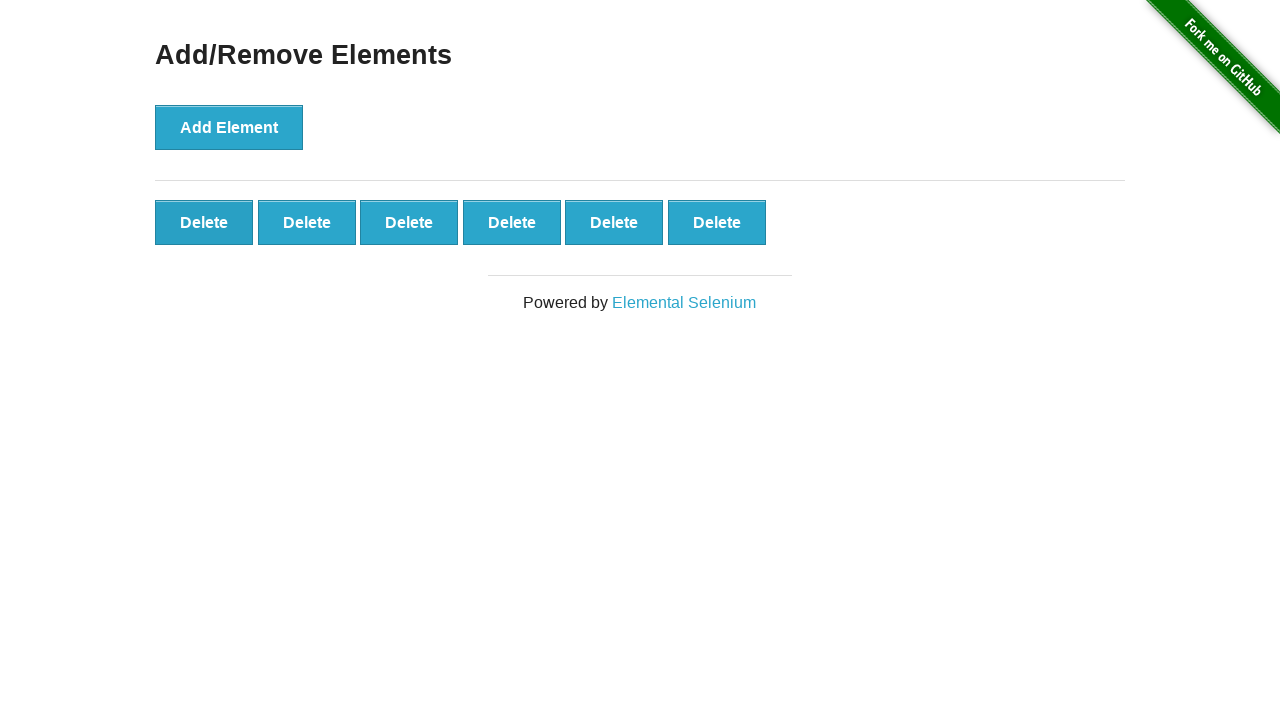

Waited 1 second after deleting element 4
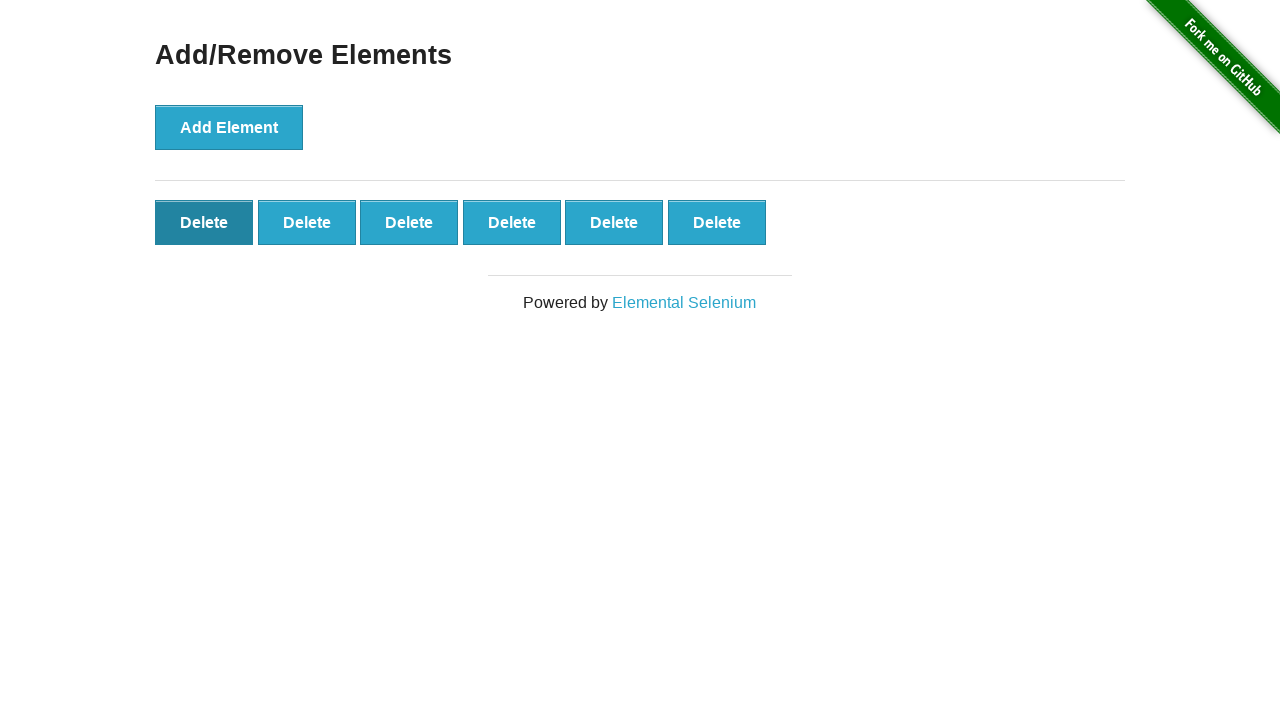

Clicked delete button (iteration 5/10) at (204, 222) on button.added-manually:first-child
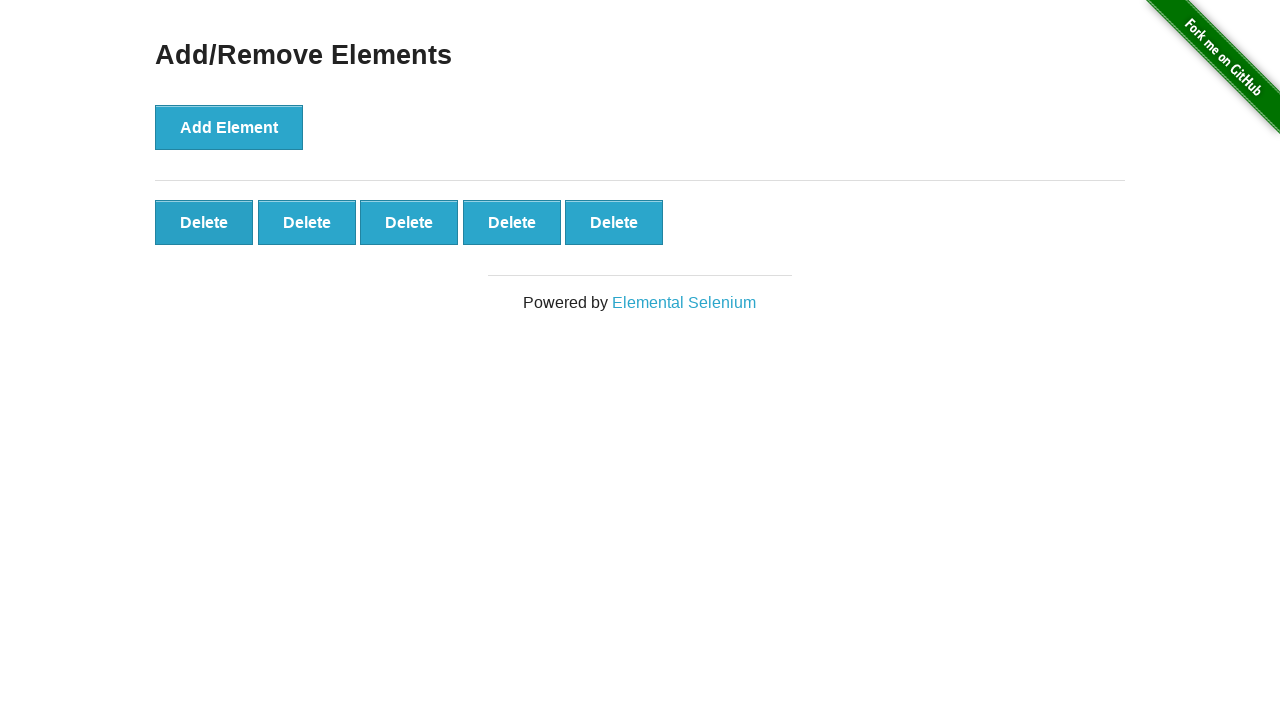

Waited 1 second after deleting element 5
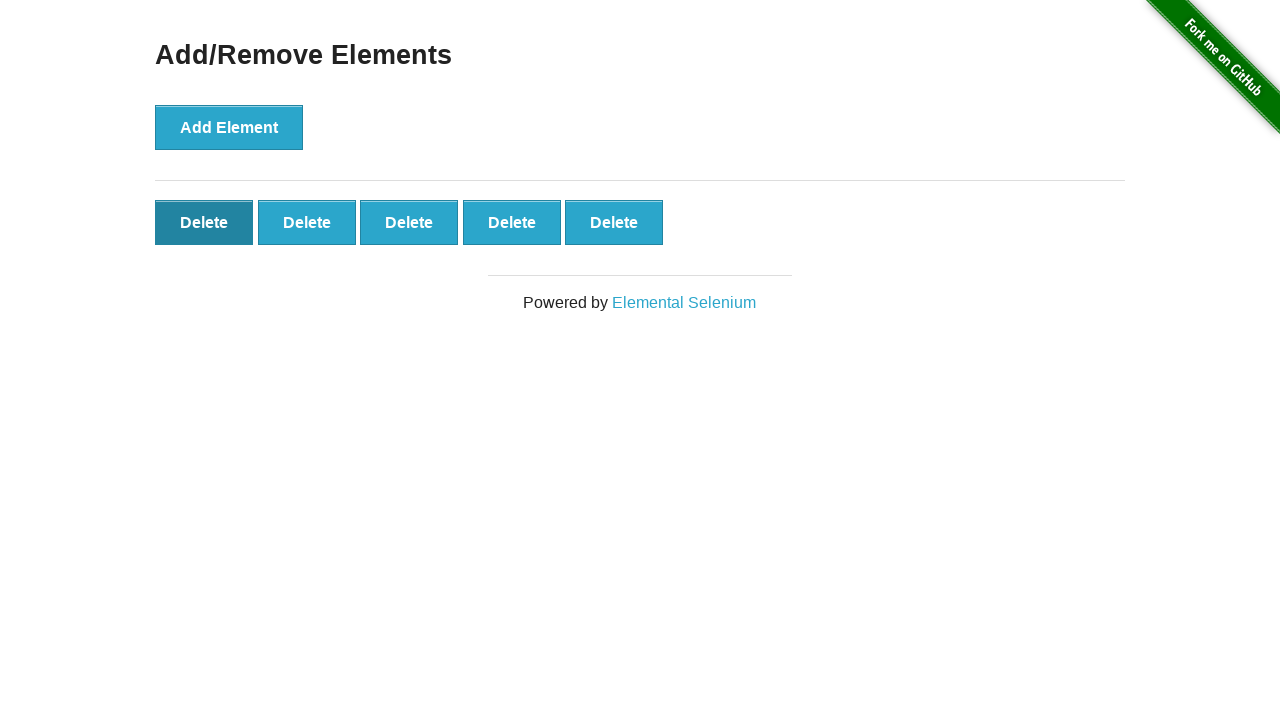

Clicked delete button (iteration 6/10) at (204, 222) on button.added-manually:first-child
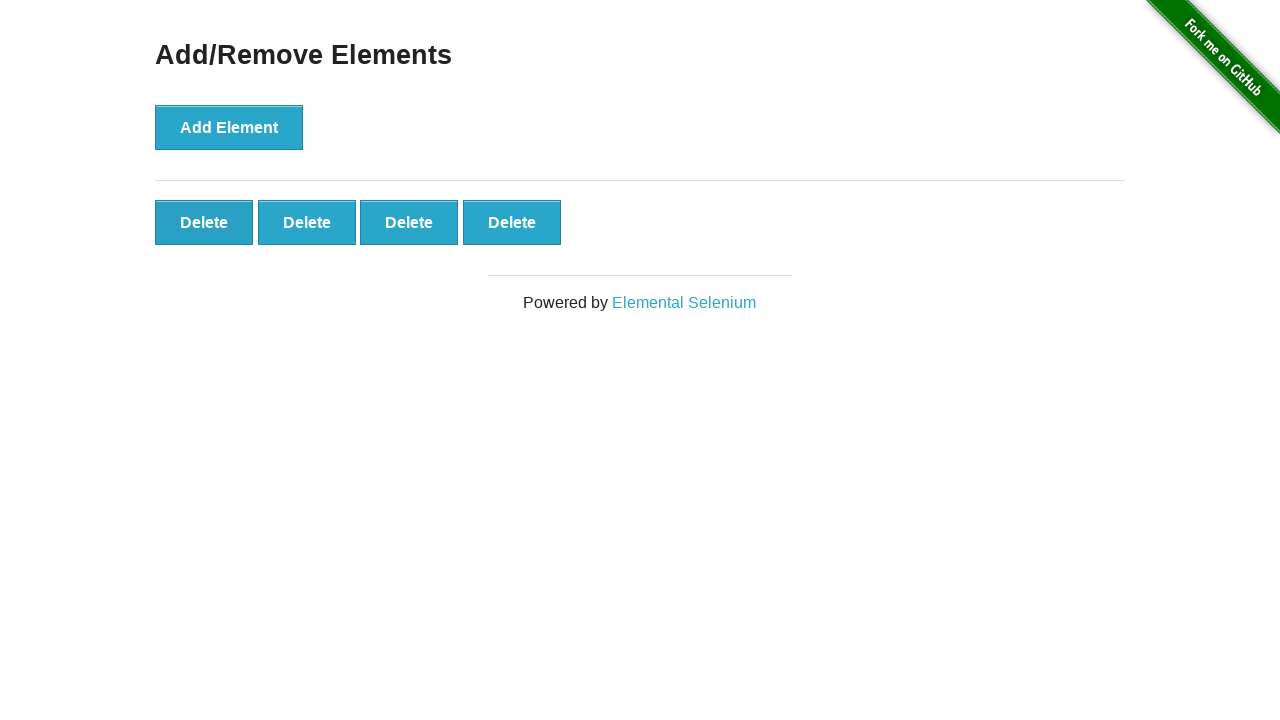

Waited 1 second after deleting element 6
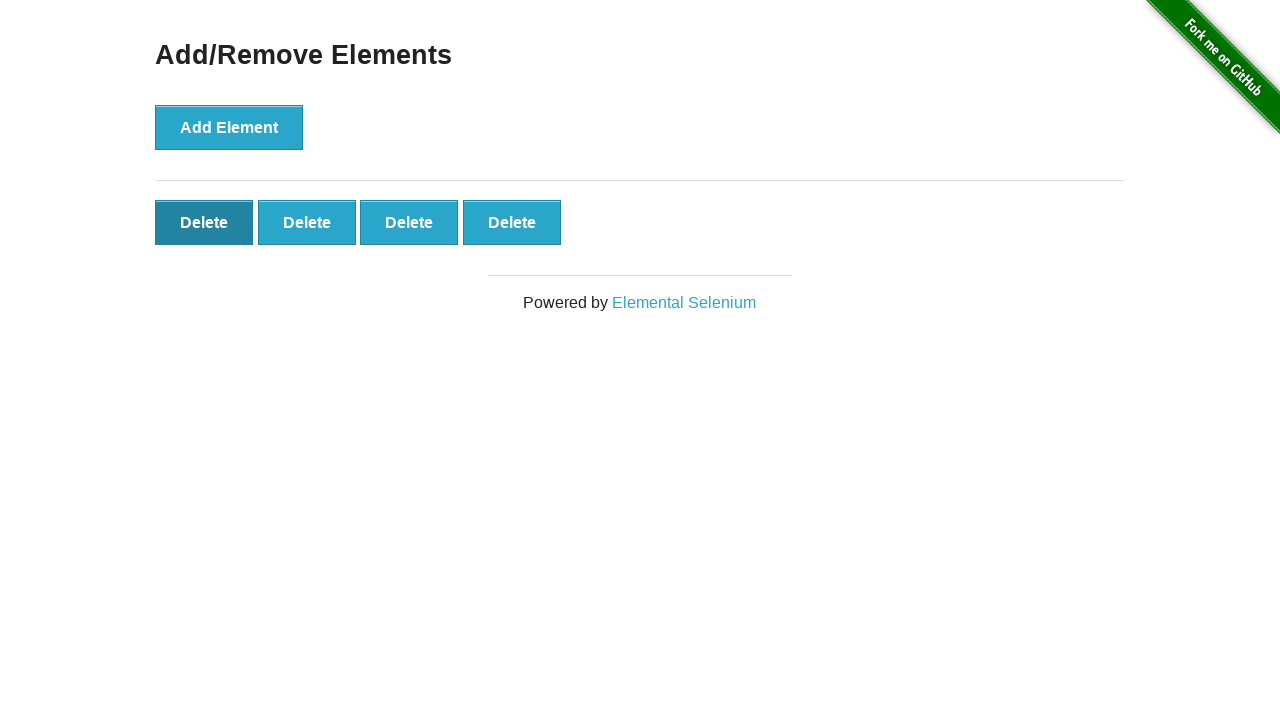

Clicked delete button (iteration 7/10) at (204, 222) on button.added-manually:first-child
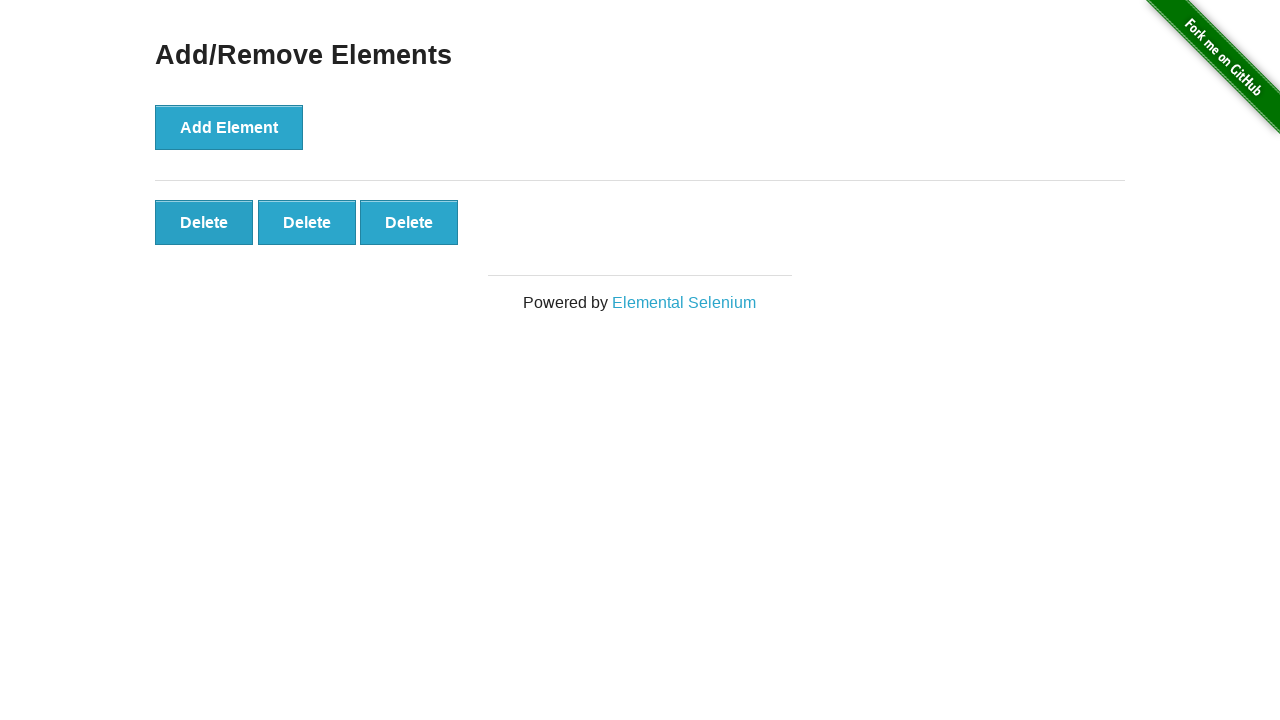

Waited 1 second after deleting element 7
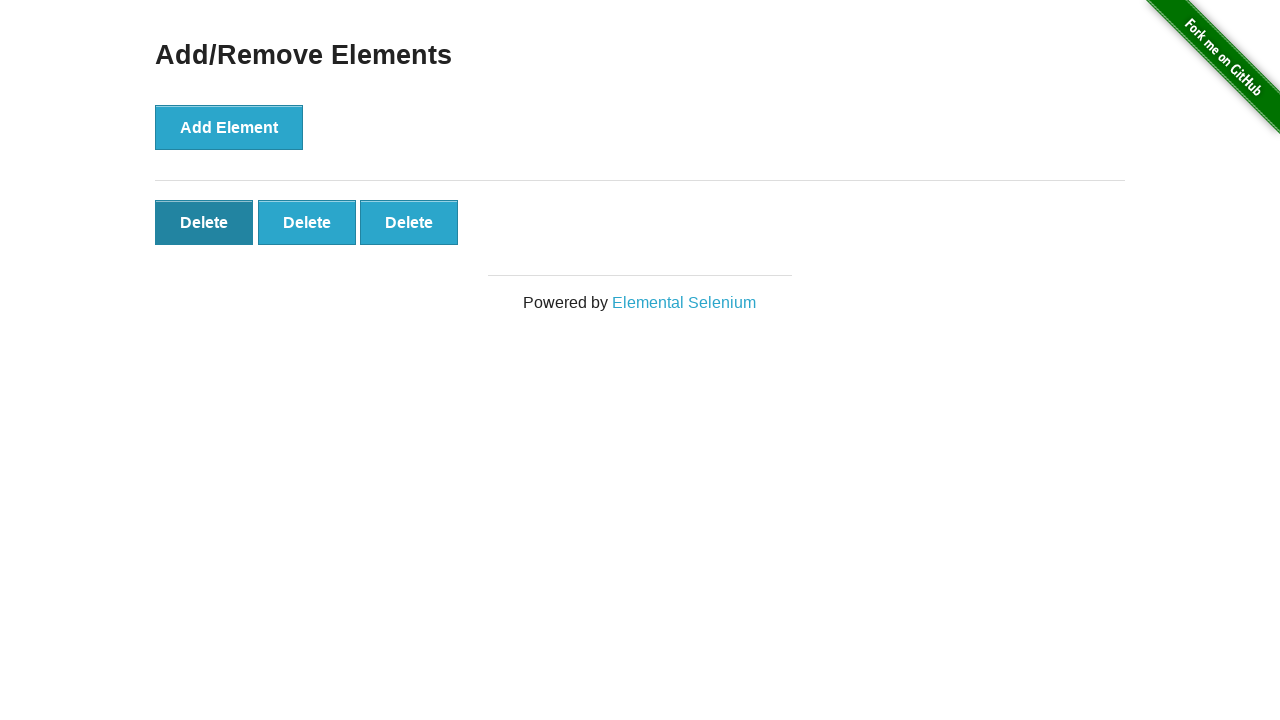

Clicked delete button (iteration 8/10) at (204, 222) on button.added-manually:first-child
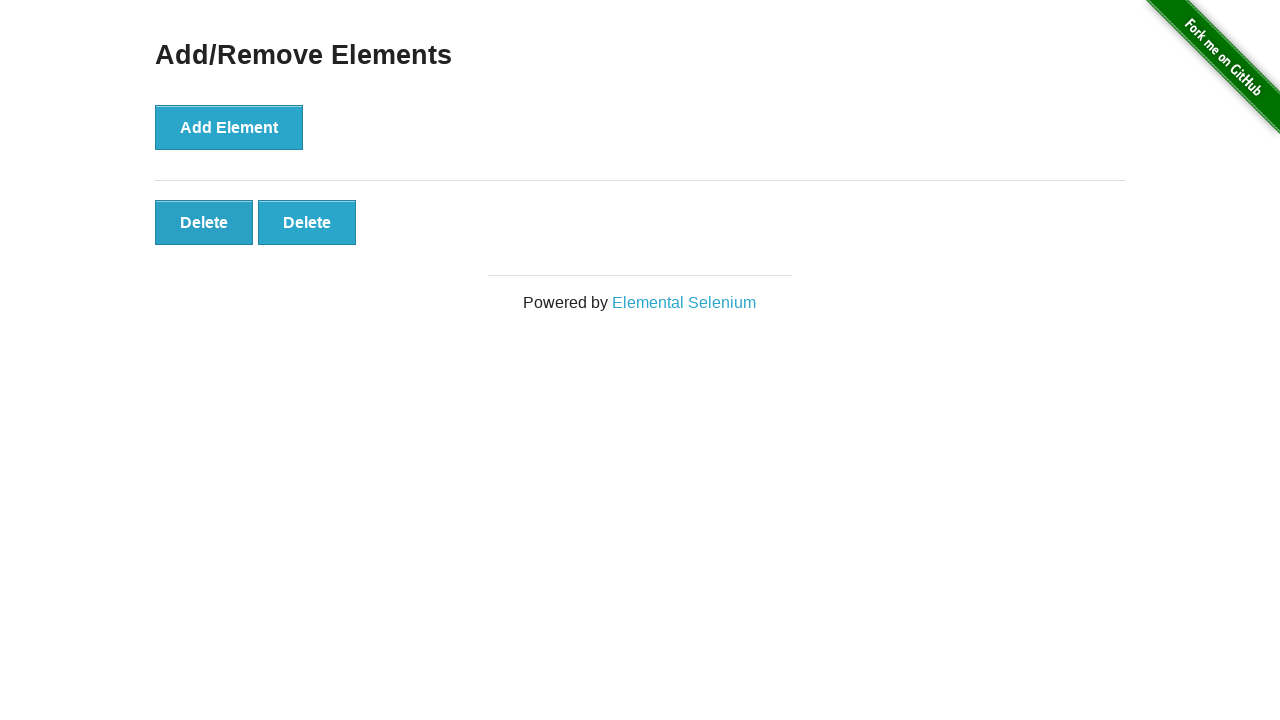

Waited 1 second after deleting element 8
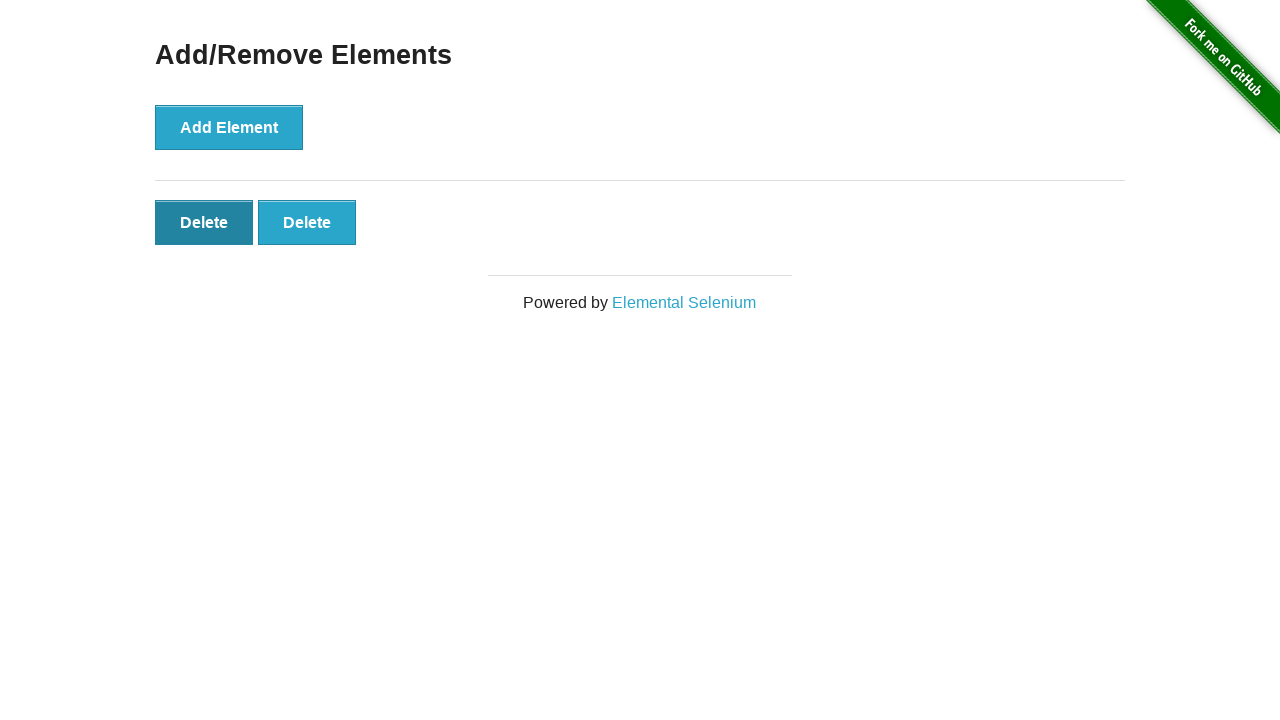

Clicked delete button (iteration 9/10) at (204, 222) on button.added-manually:first-child
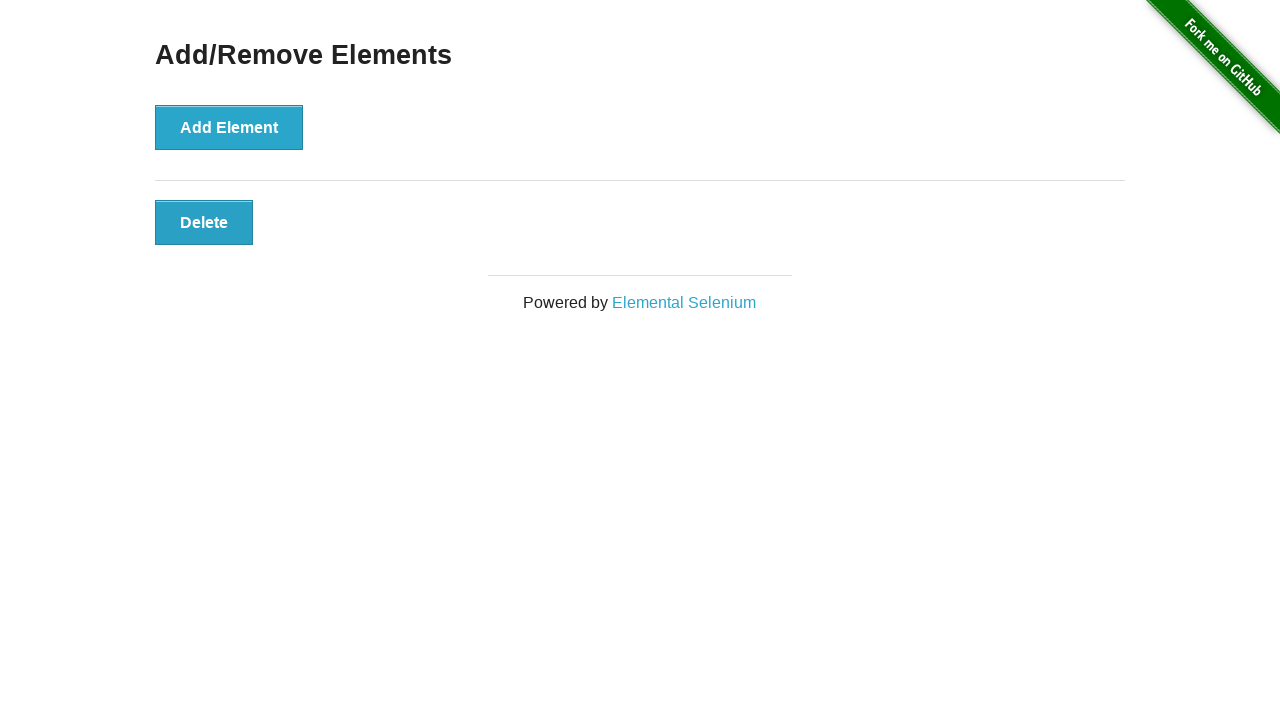

Waited 1 second after deleting element 9
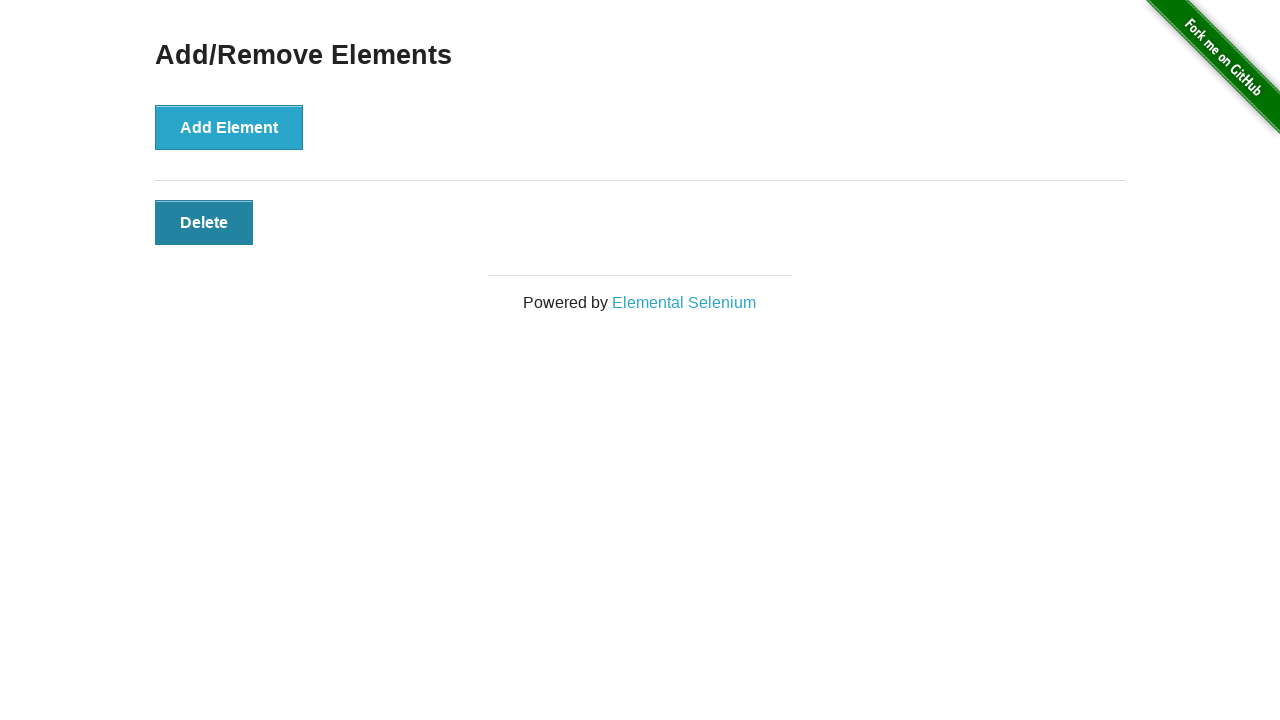

Clicked delete button (iteration 10/10) at (204, 222) on button.added-manually:first-child
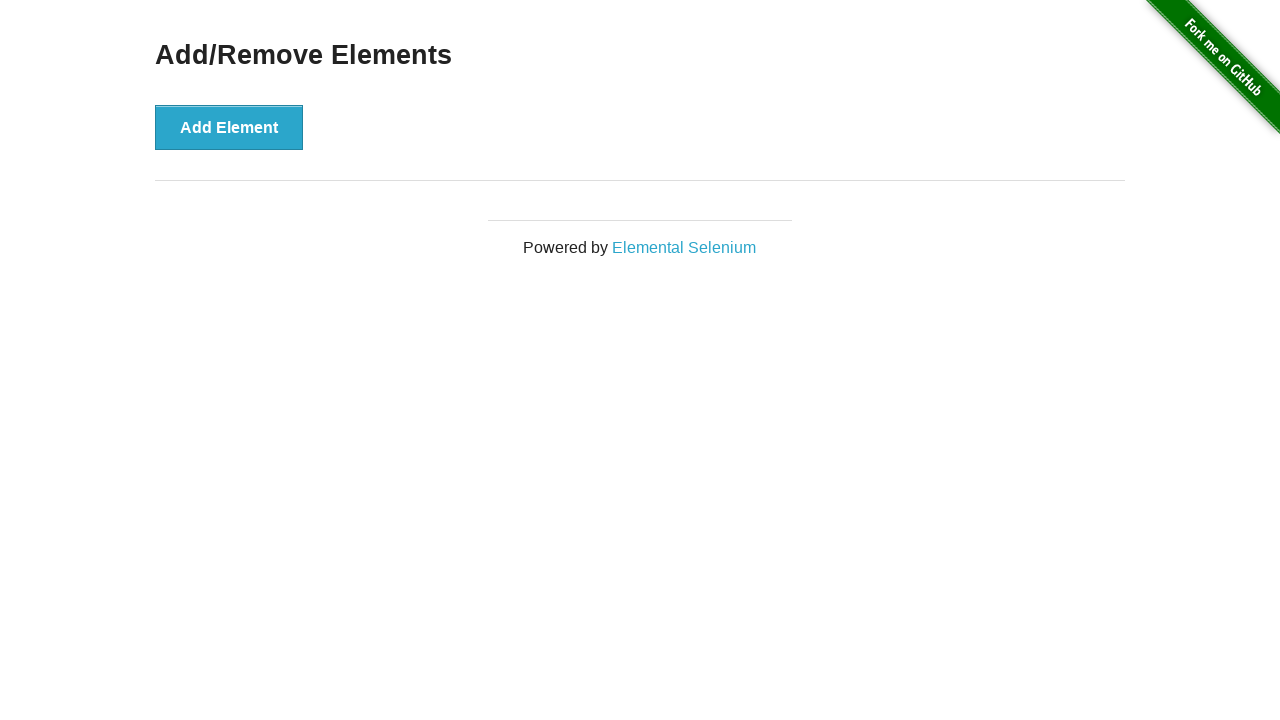

Waited 1 second after deleting element 10
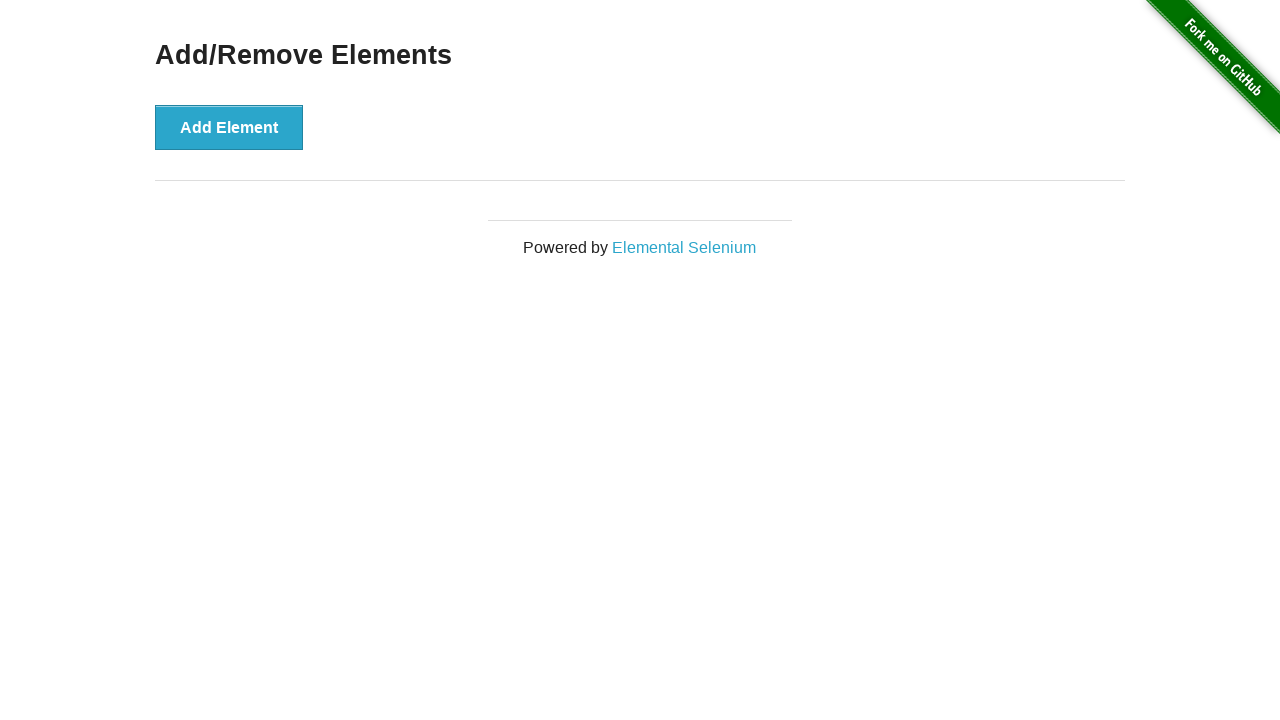

Located remaining delete buttons
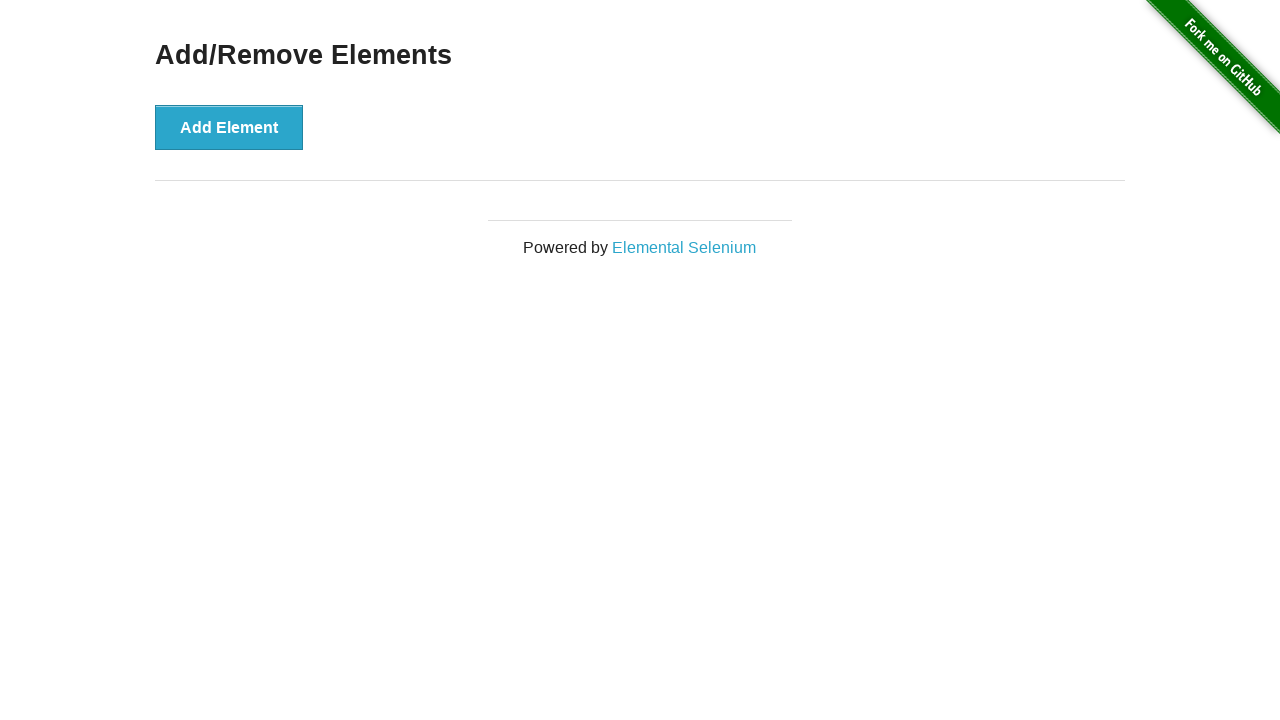

Verified that all delete buttons have been removed
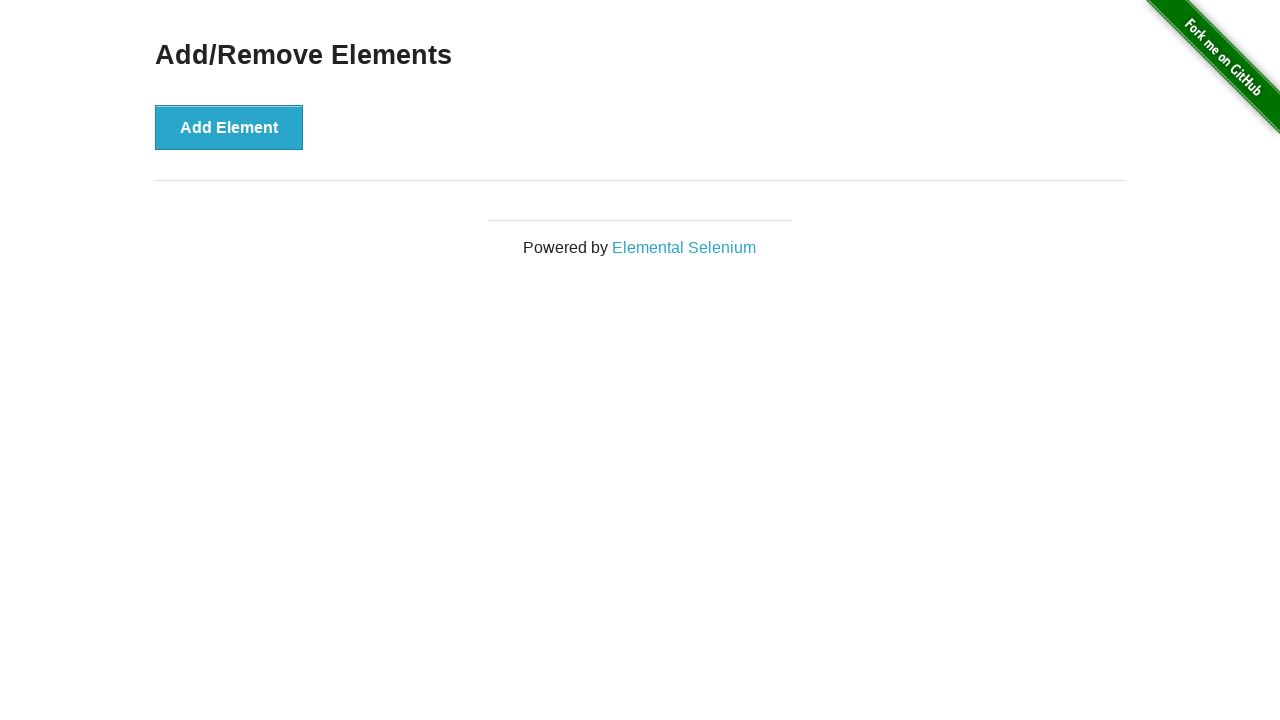

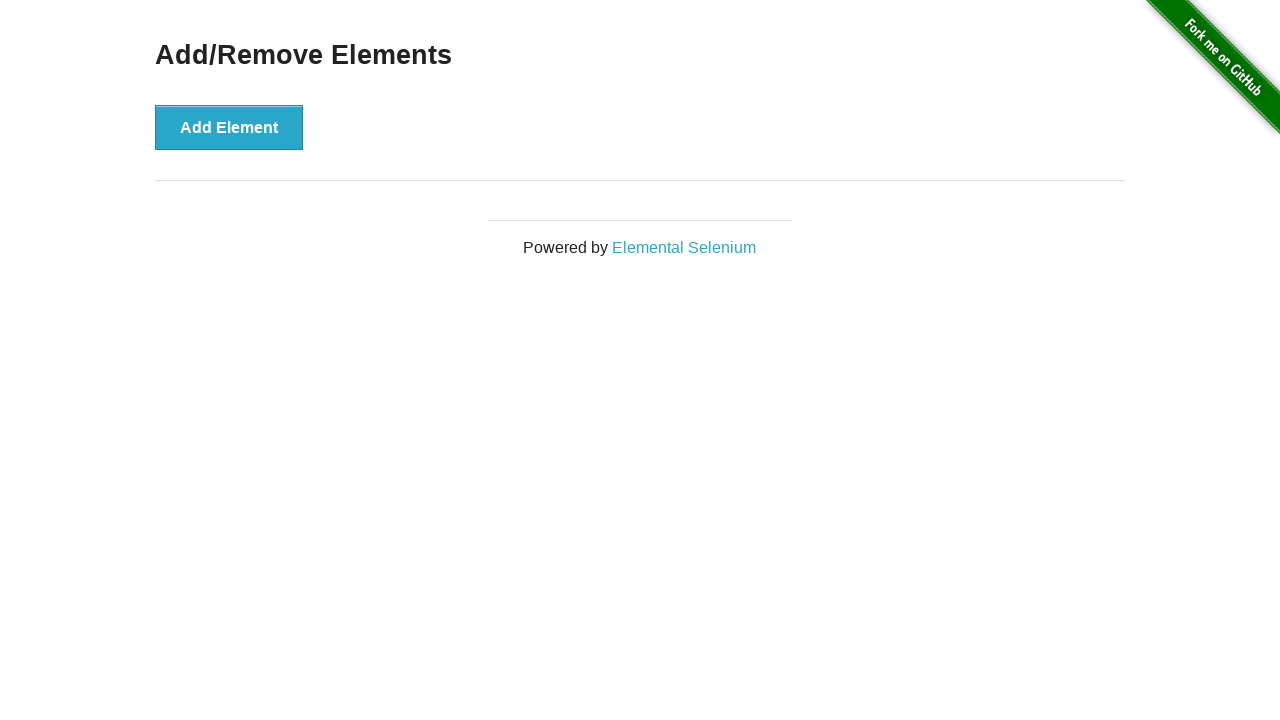